Tests infinite scroll functionality by refreshing the page and scrolling down 250 pixels 10 times using JavaScript execution

Starting URL: http://practice.cybertekschool.com/infinite_scroll

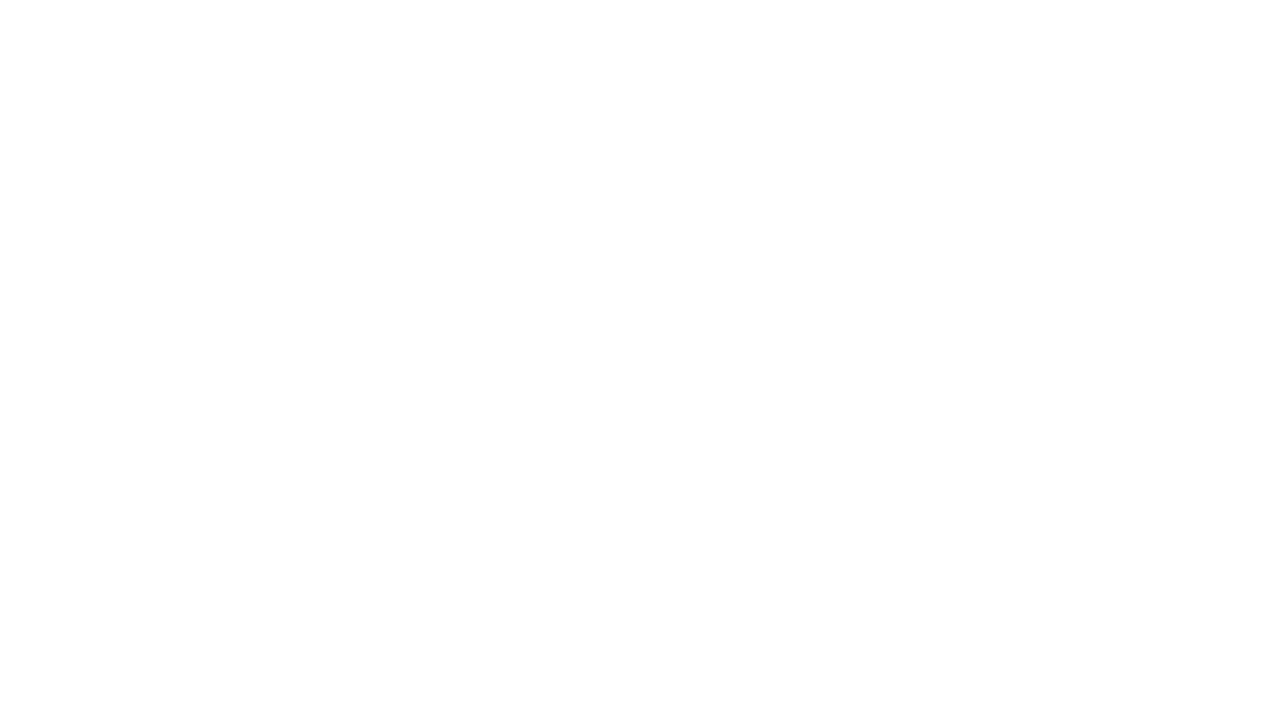

Set viewport size to 1920x1080
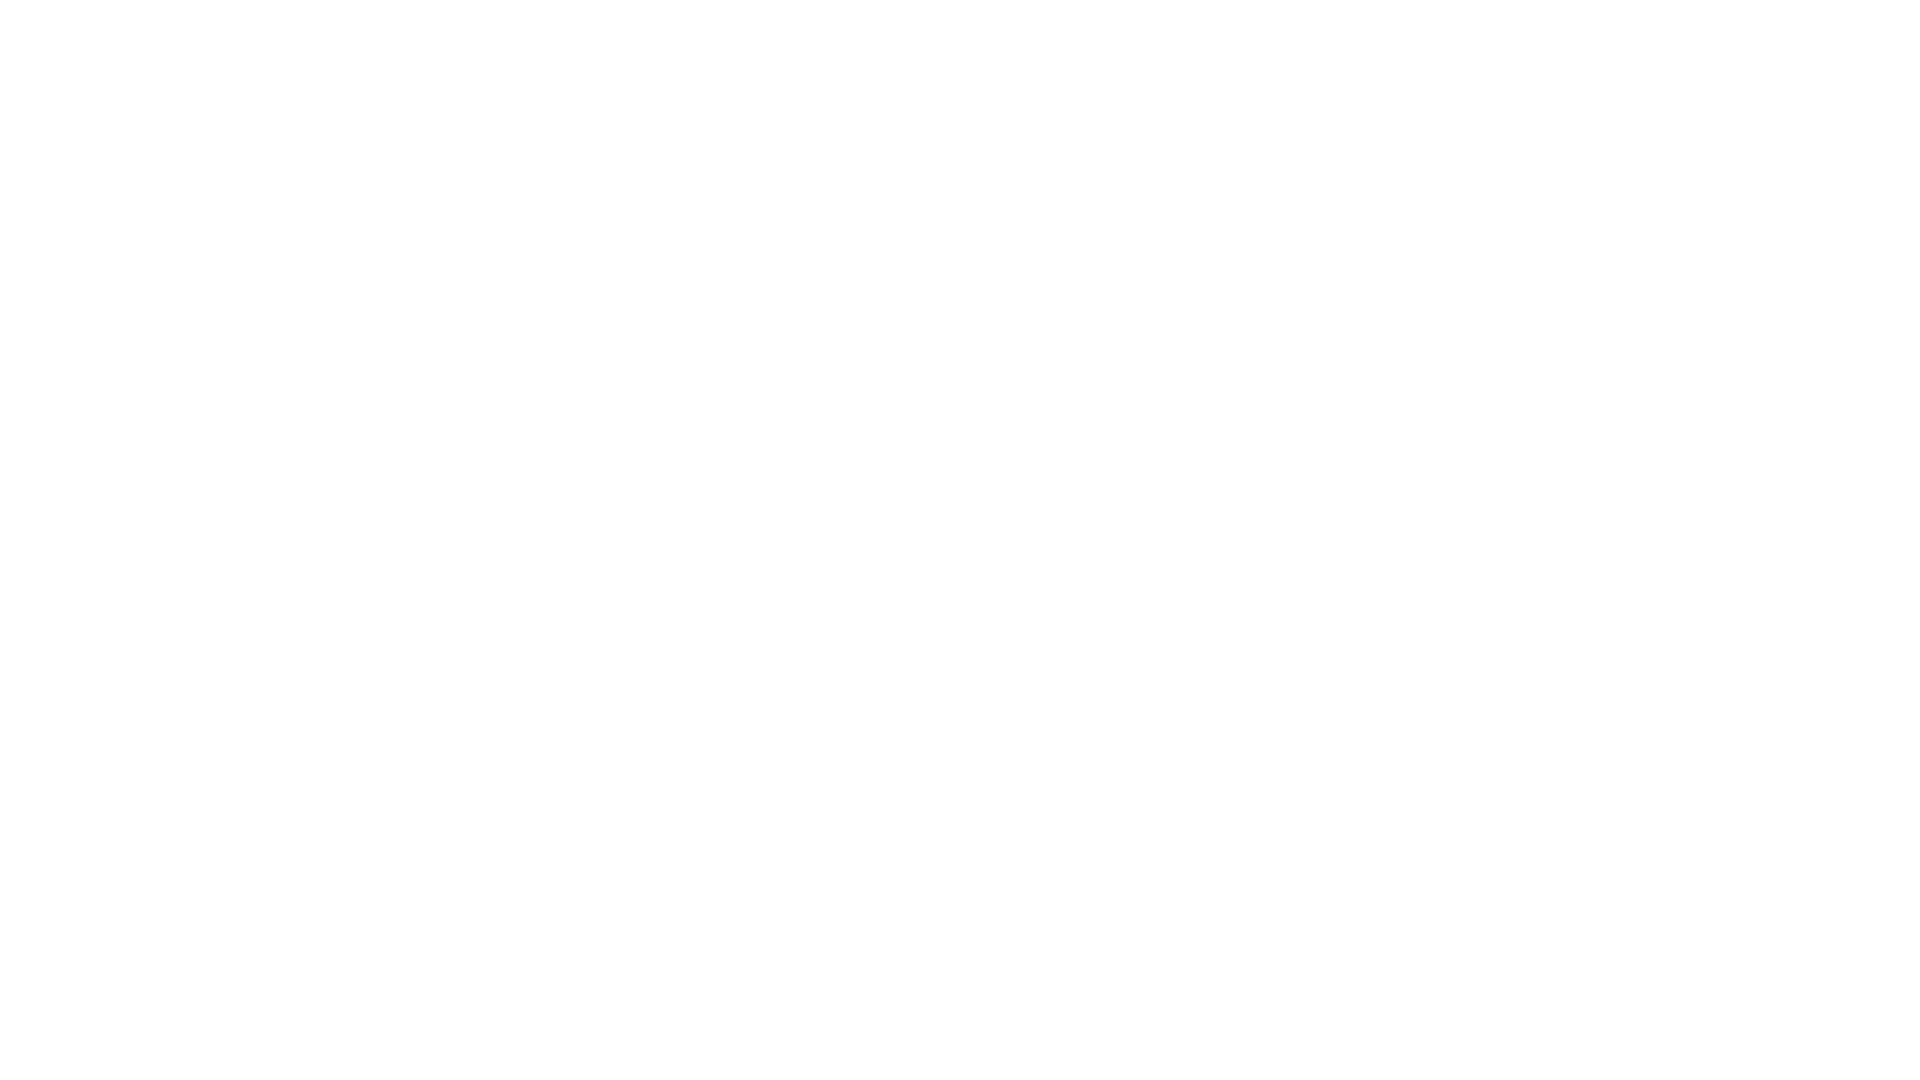

Reloaded the infinite scroll page
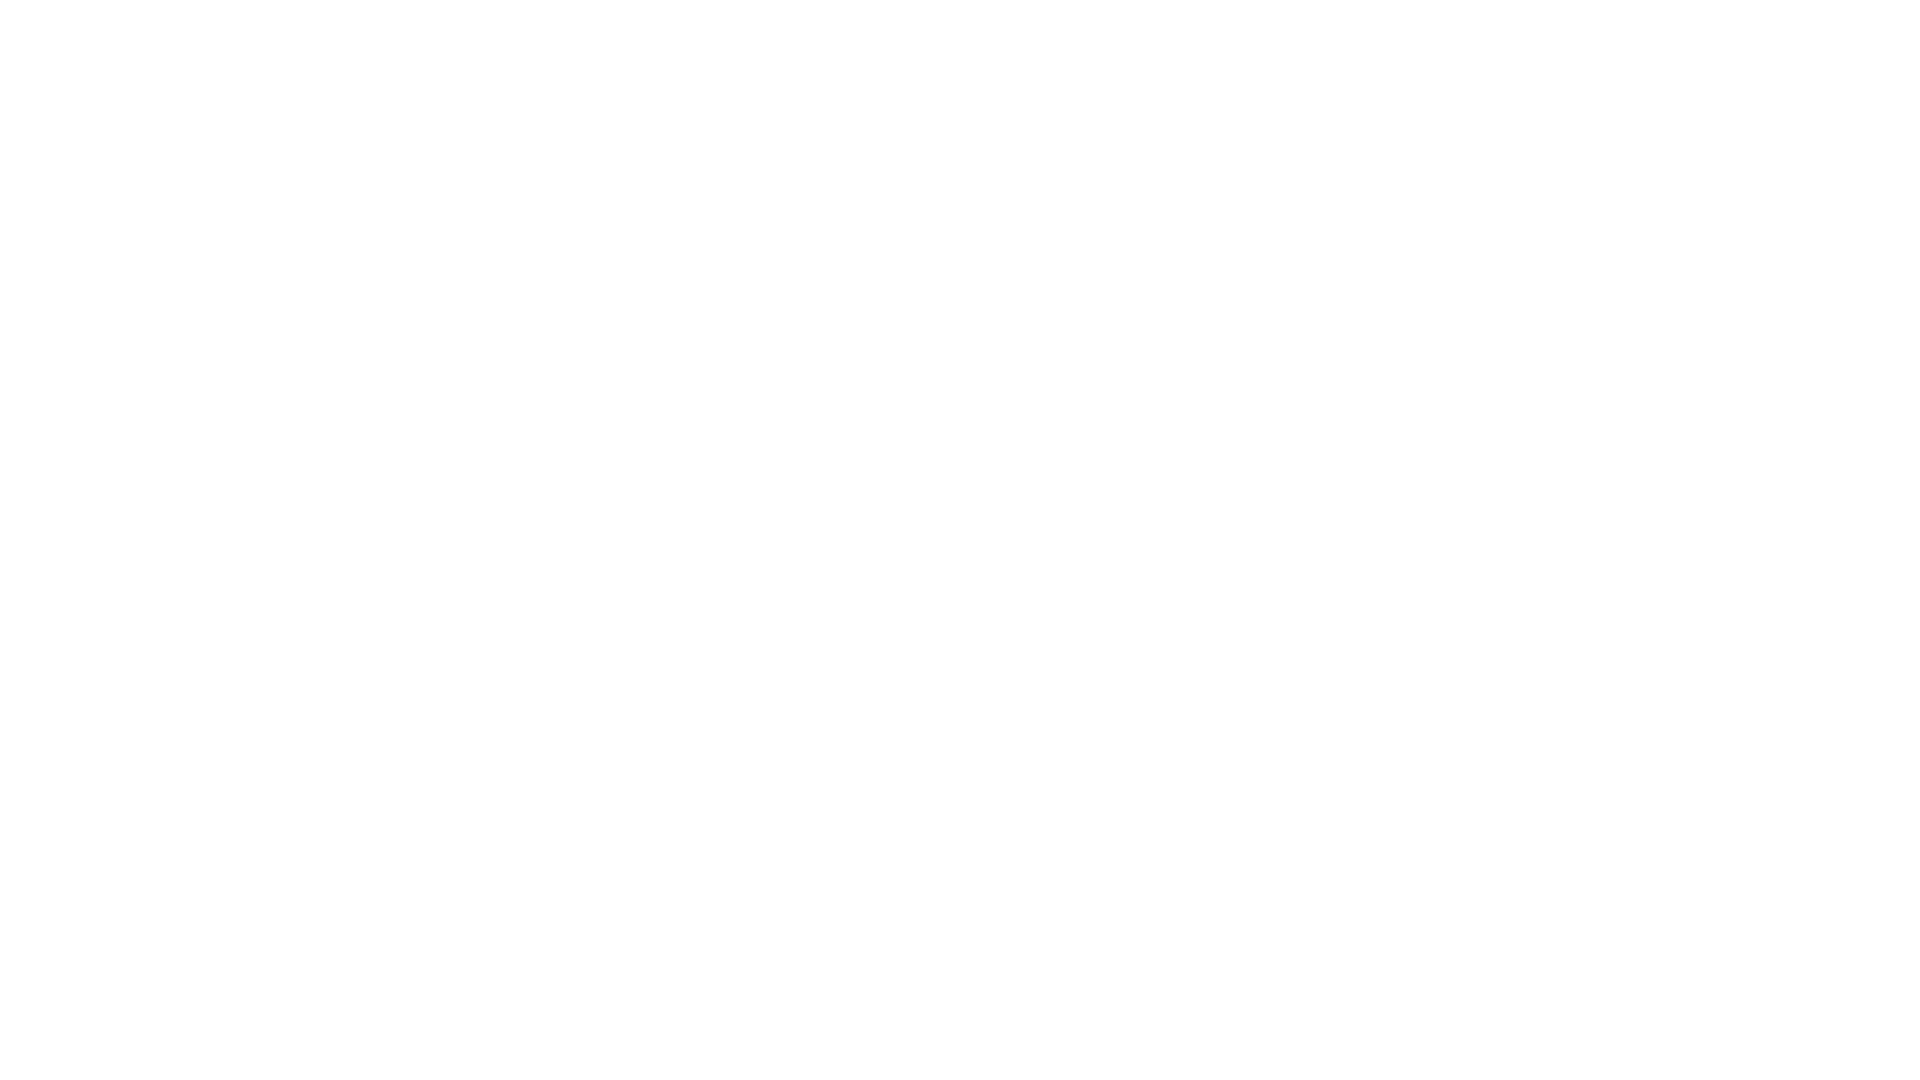

Scrolled down 250 pixels (iteration 1/10)
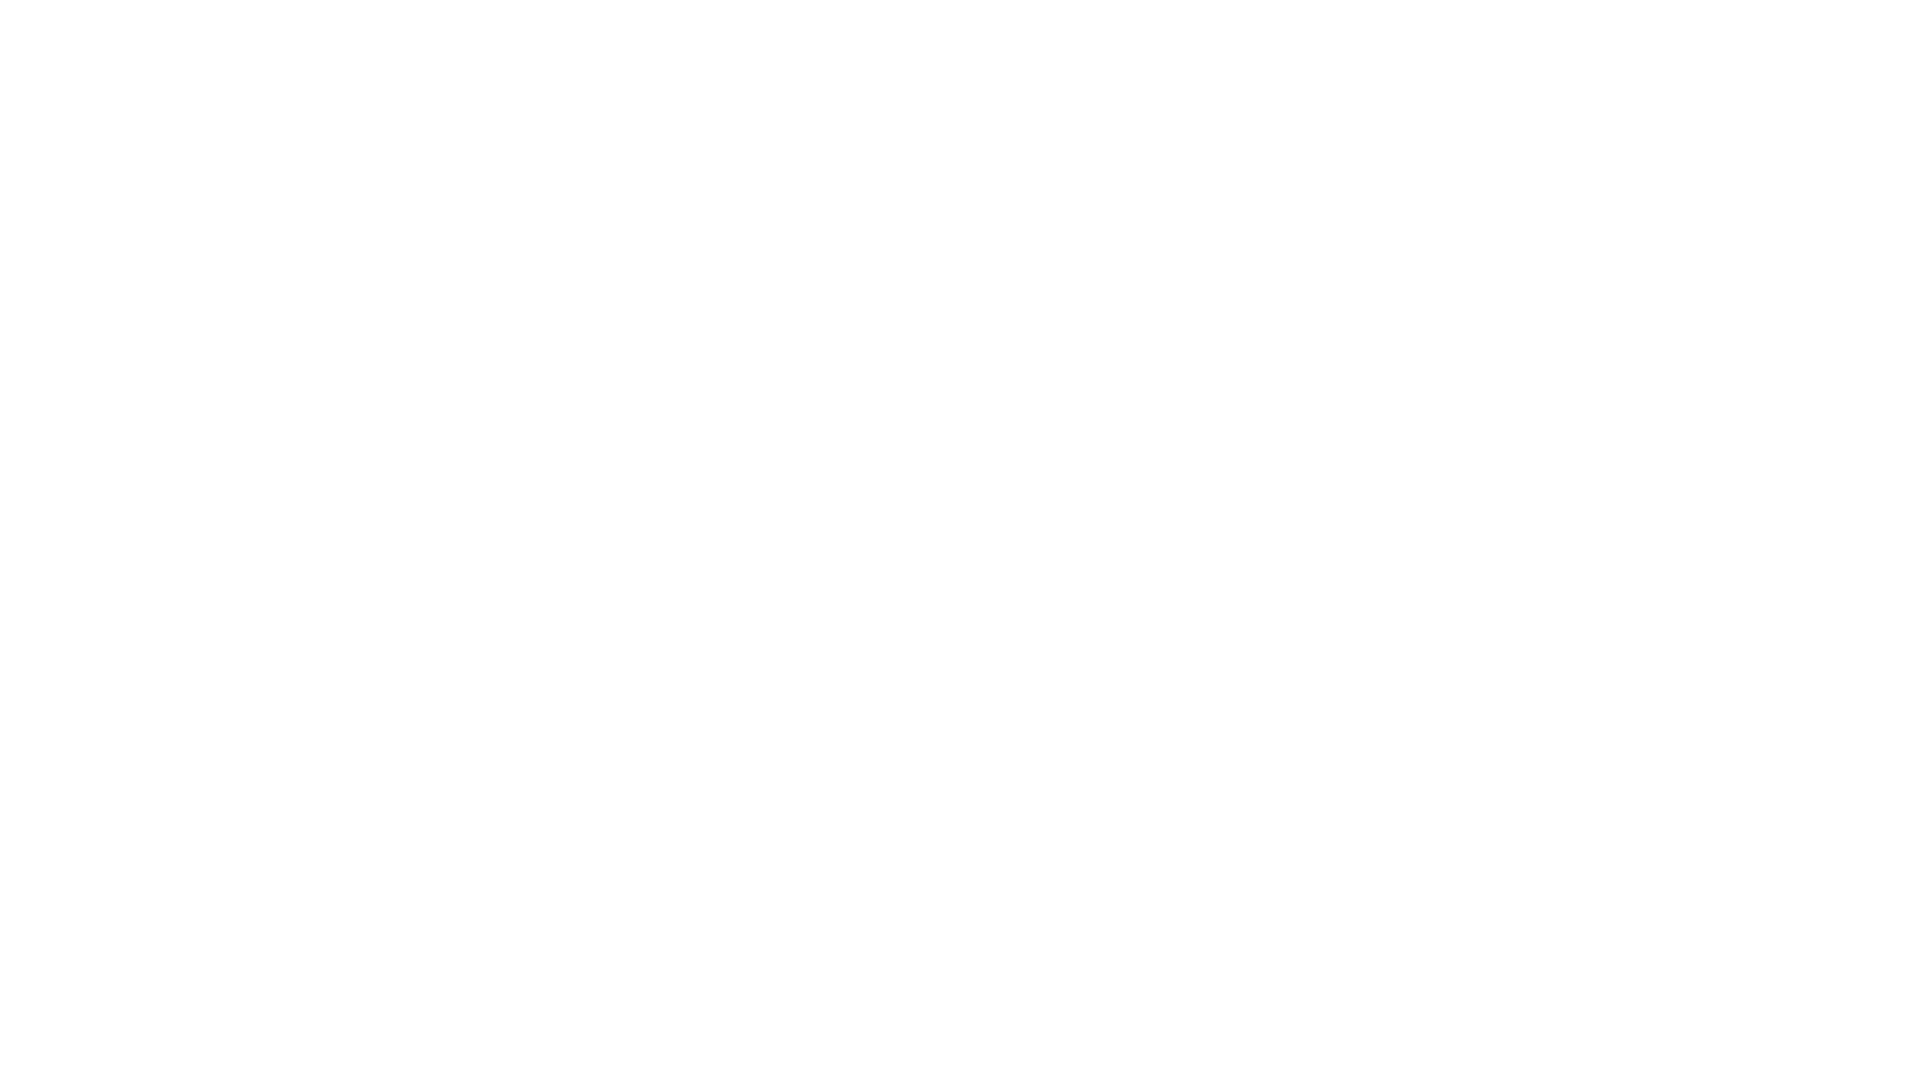

Waited 1 second for content to load (iteration 1/10)
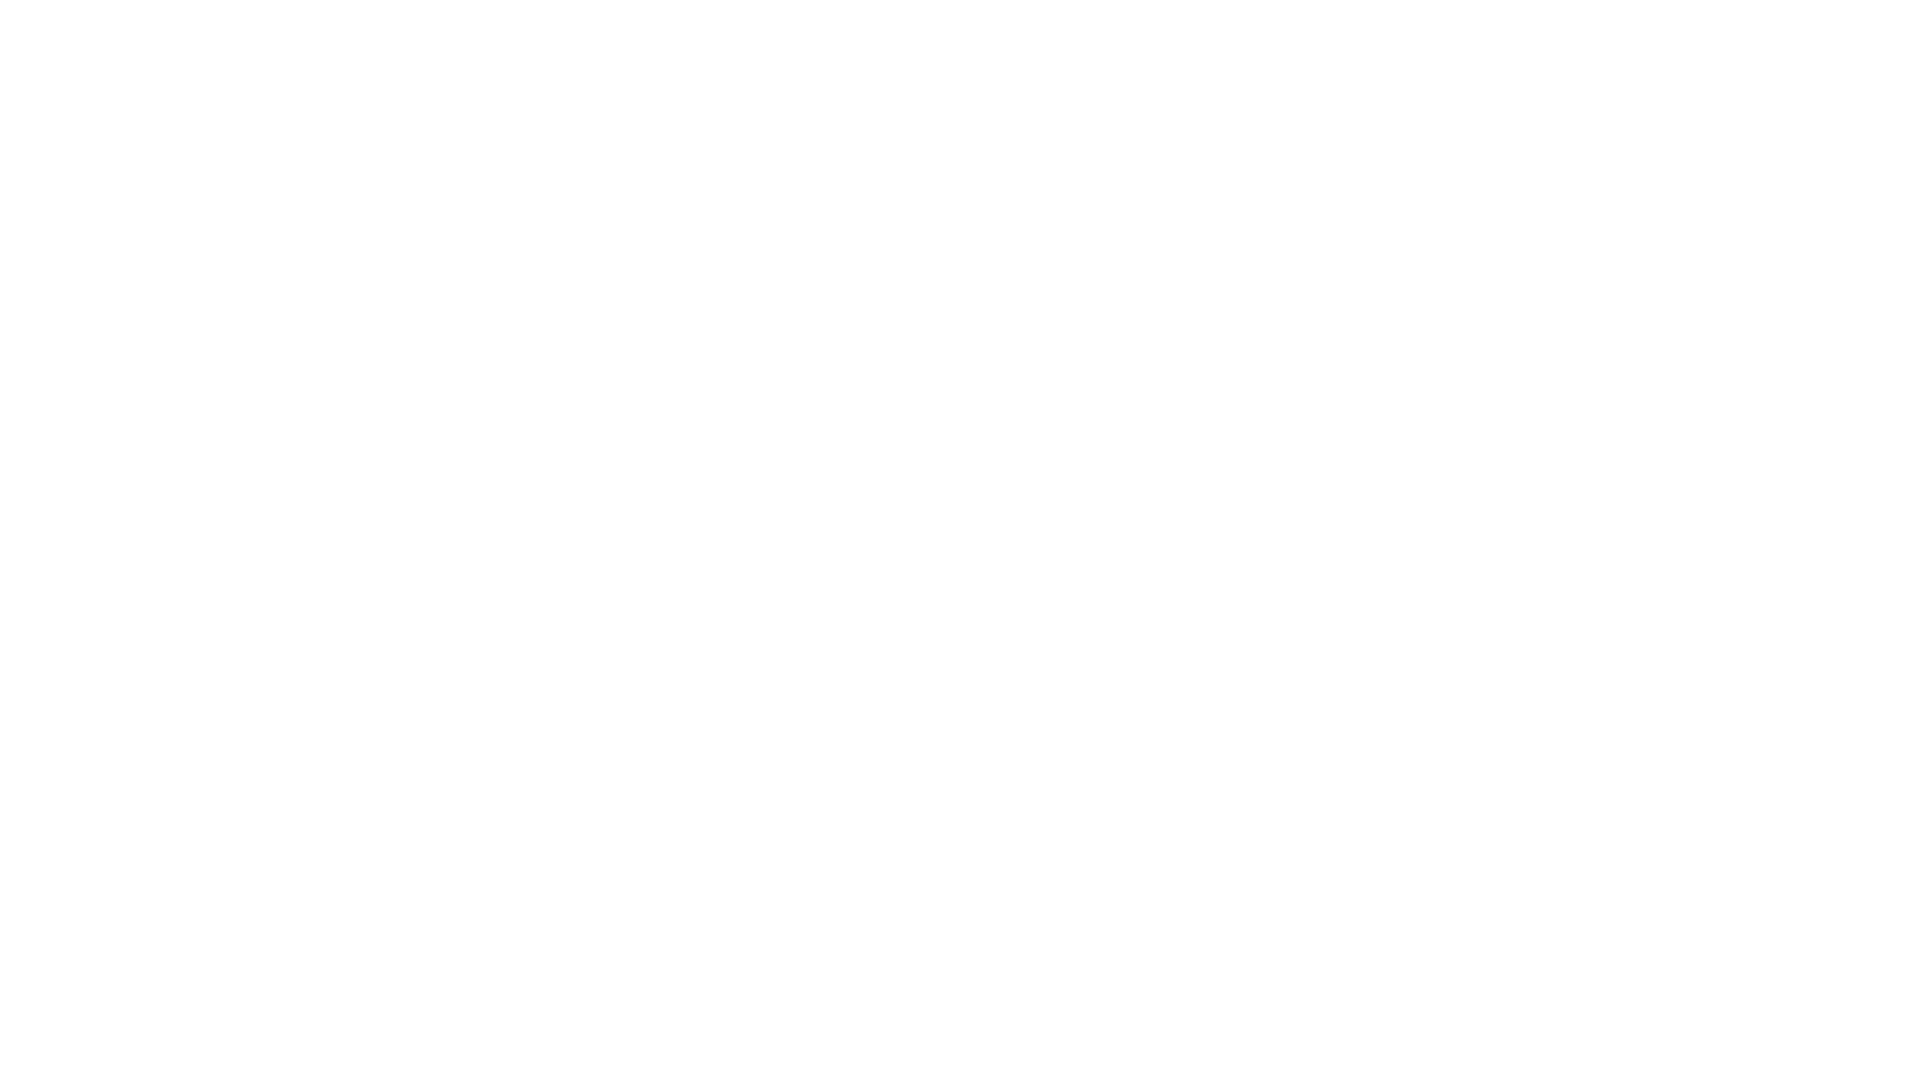

Scrolled down 250 pixels (iteration 2/10)
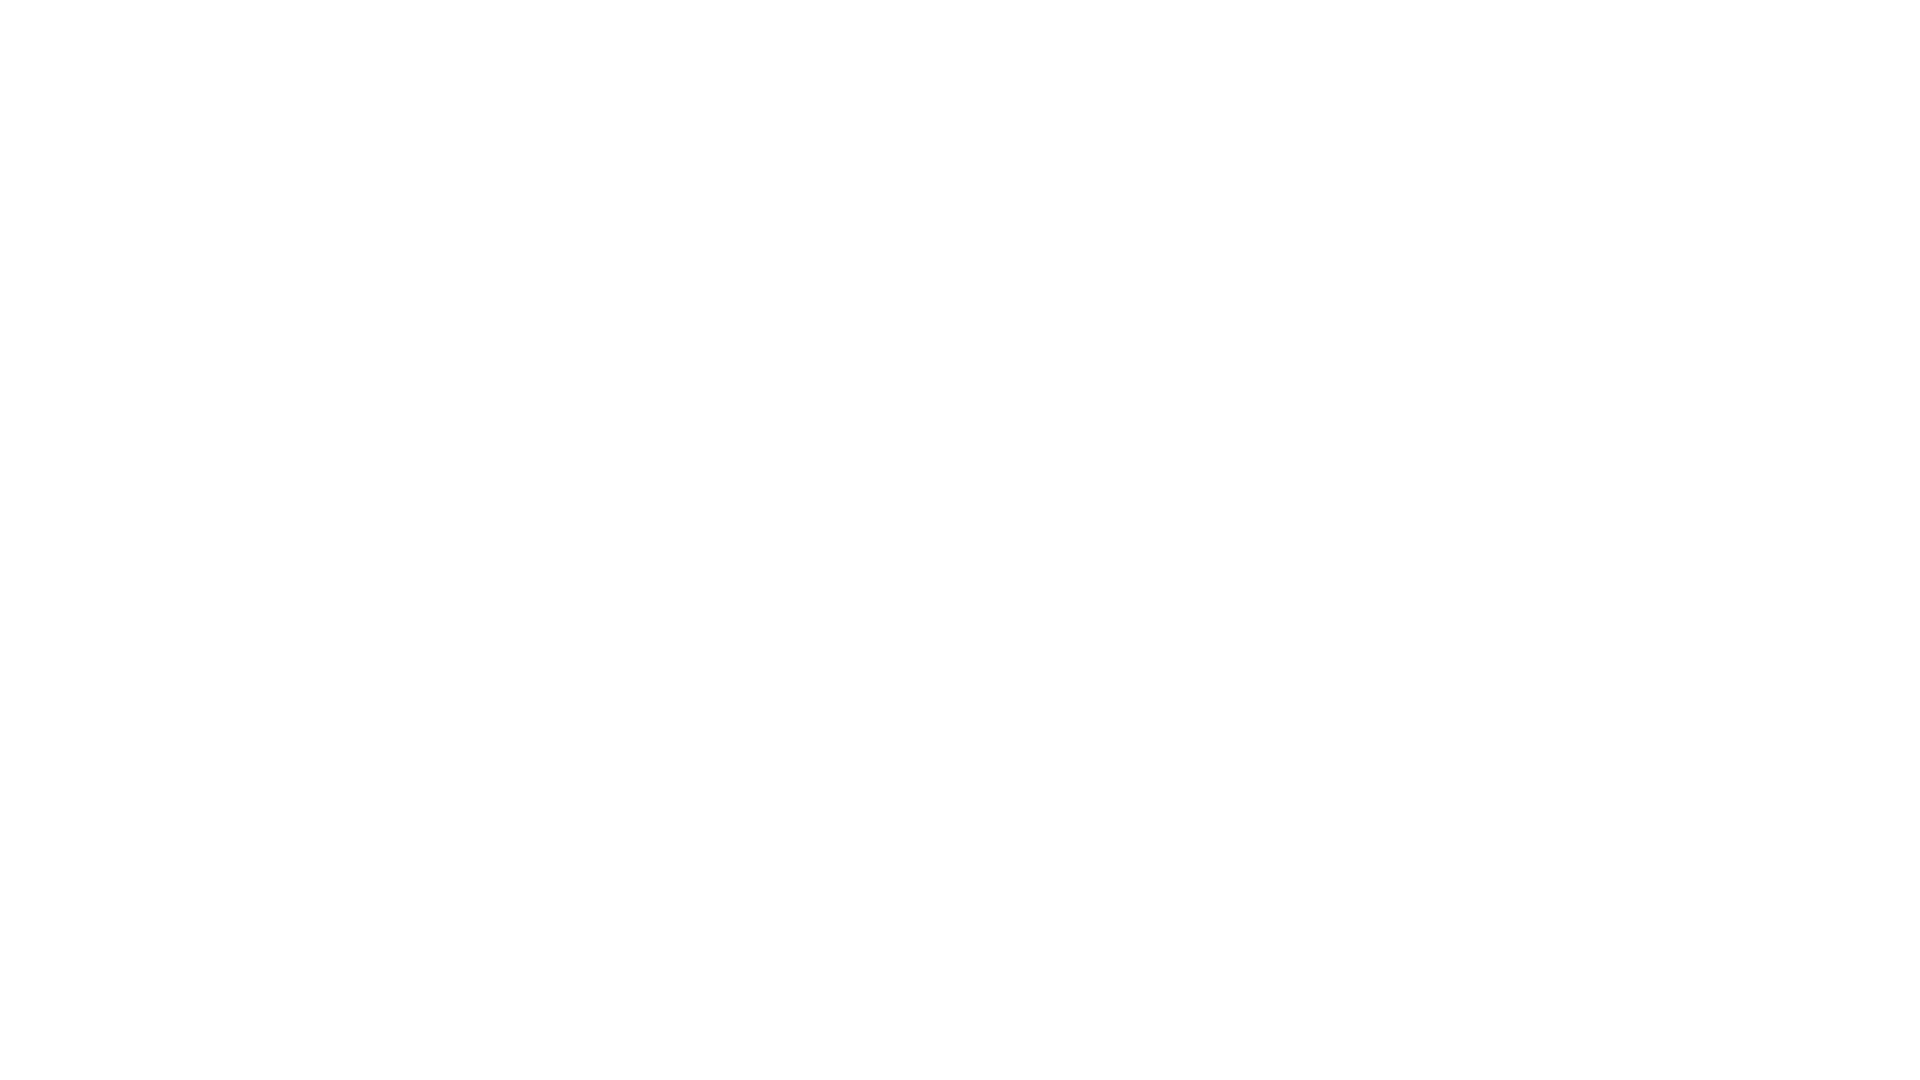

Waited 1 second for content to load (iteration 2/10)
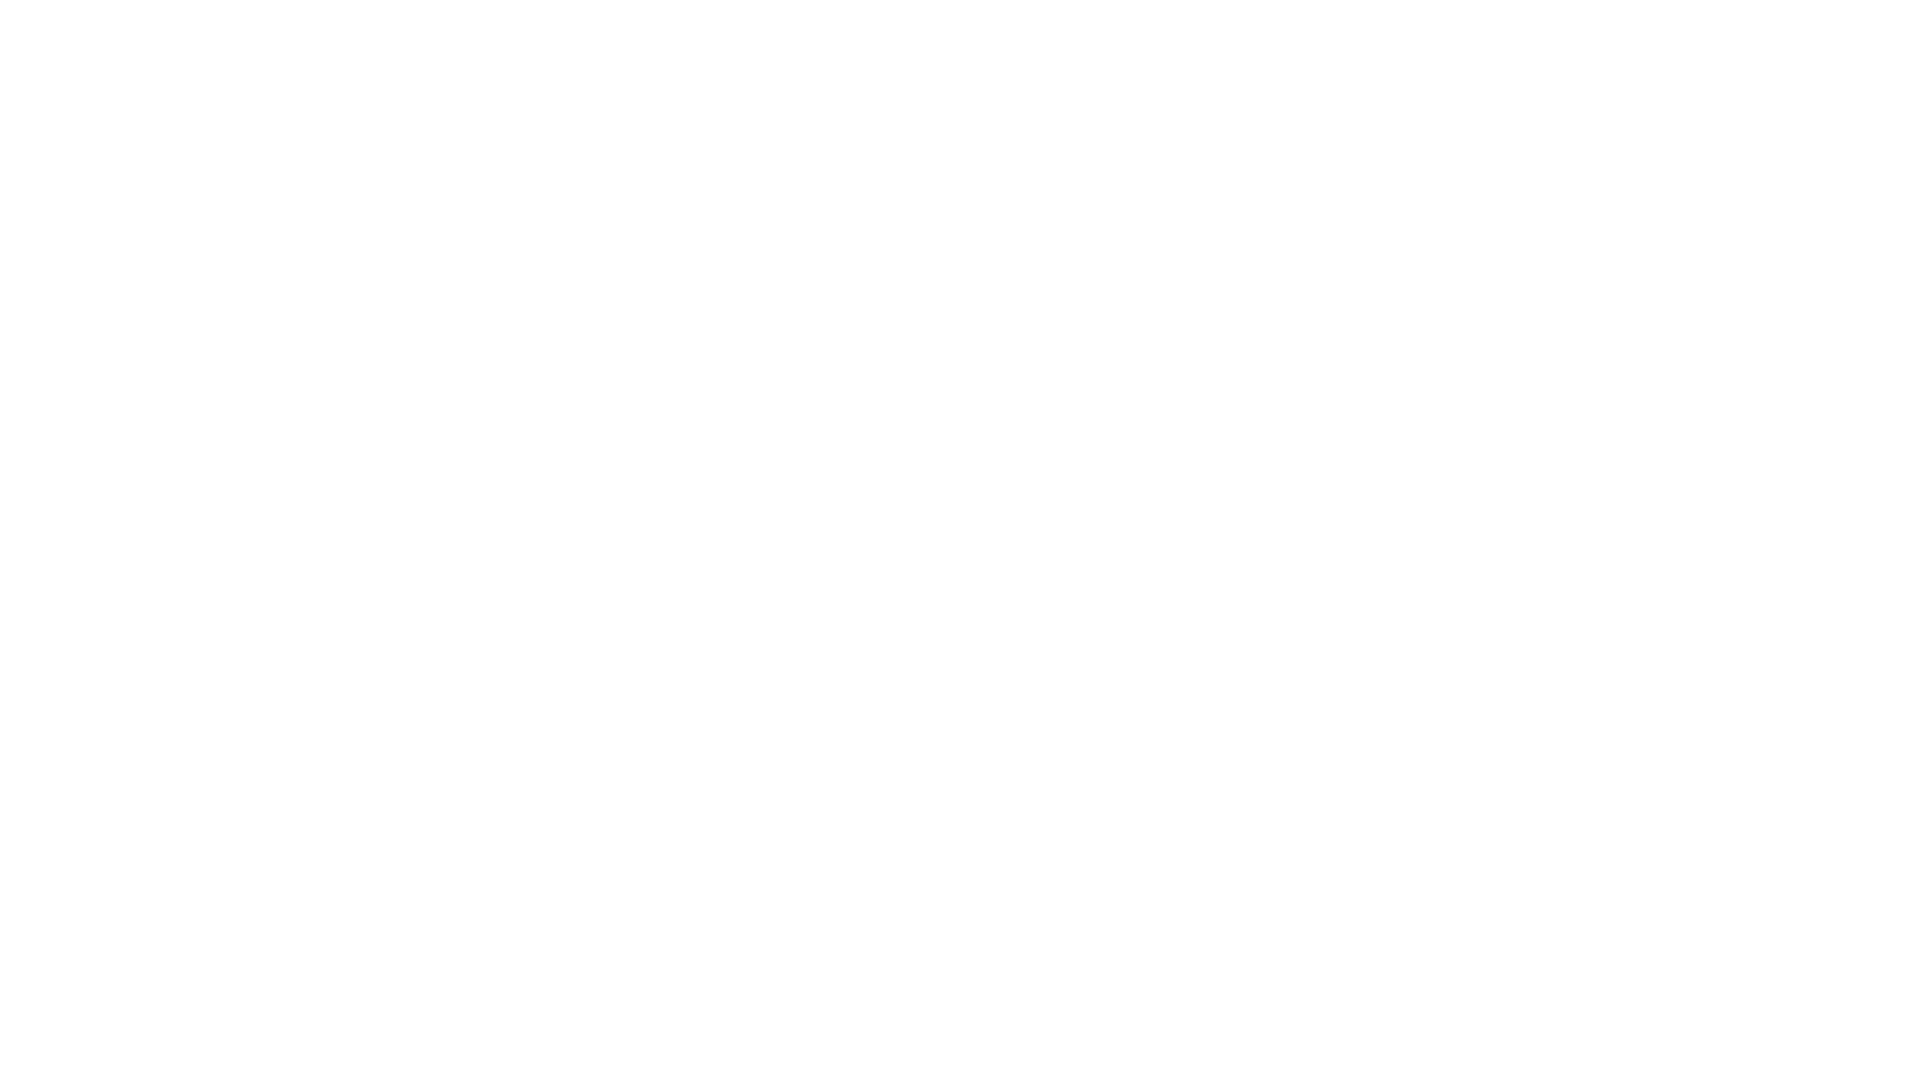

Scrolled down 250 pixels (iteration 3/10)
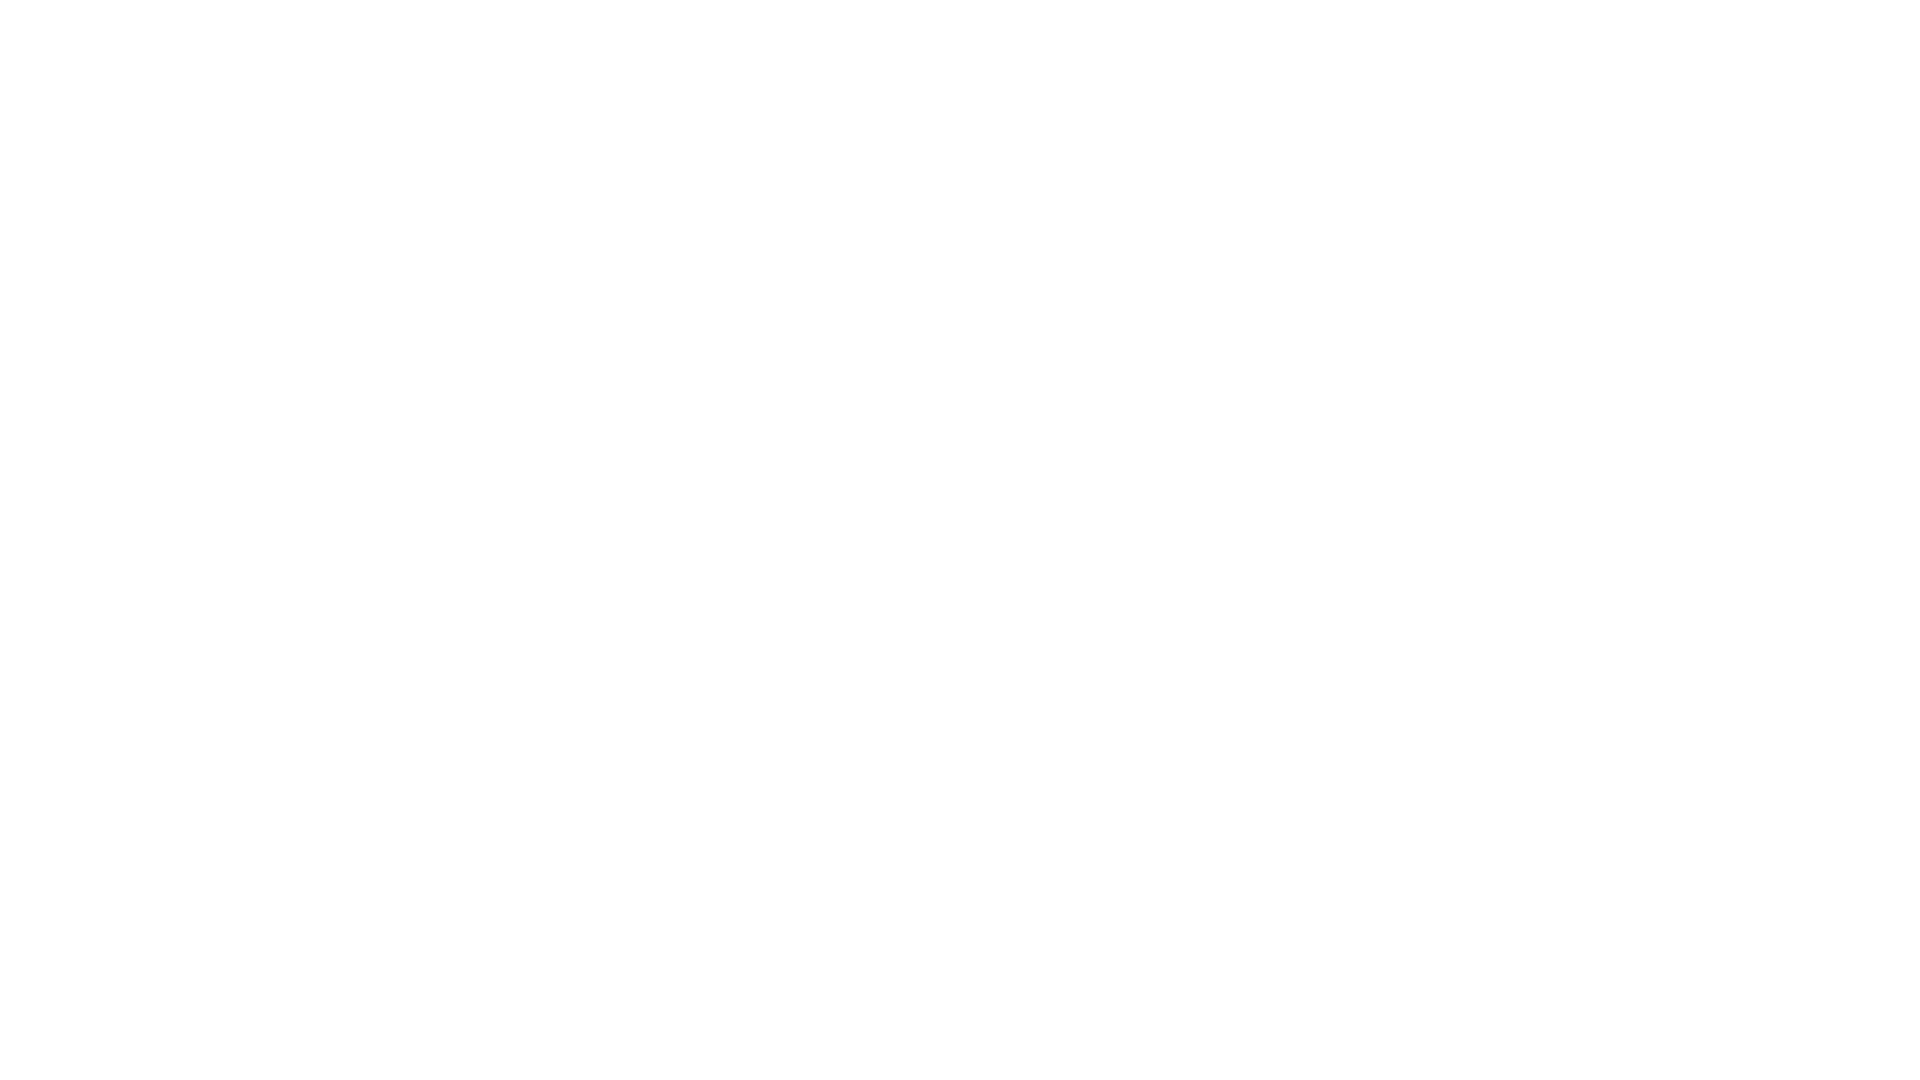

Waited 1 second for content to load (iteration 3/10)
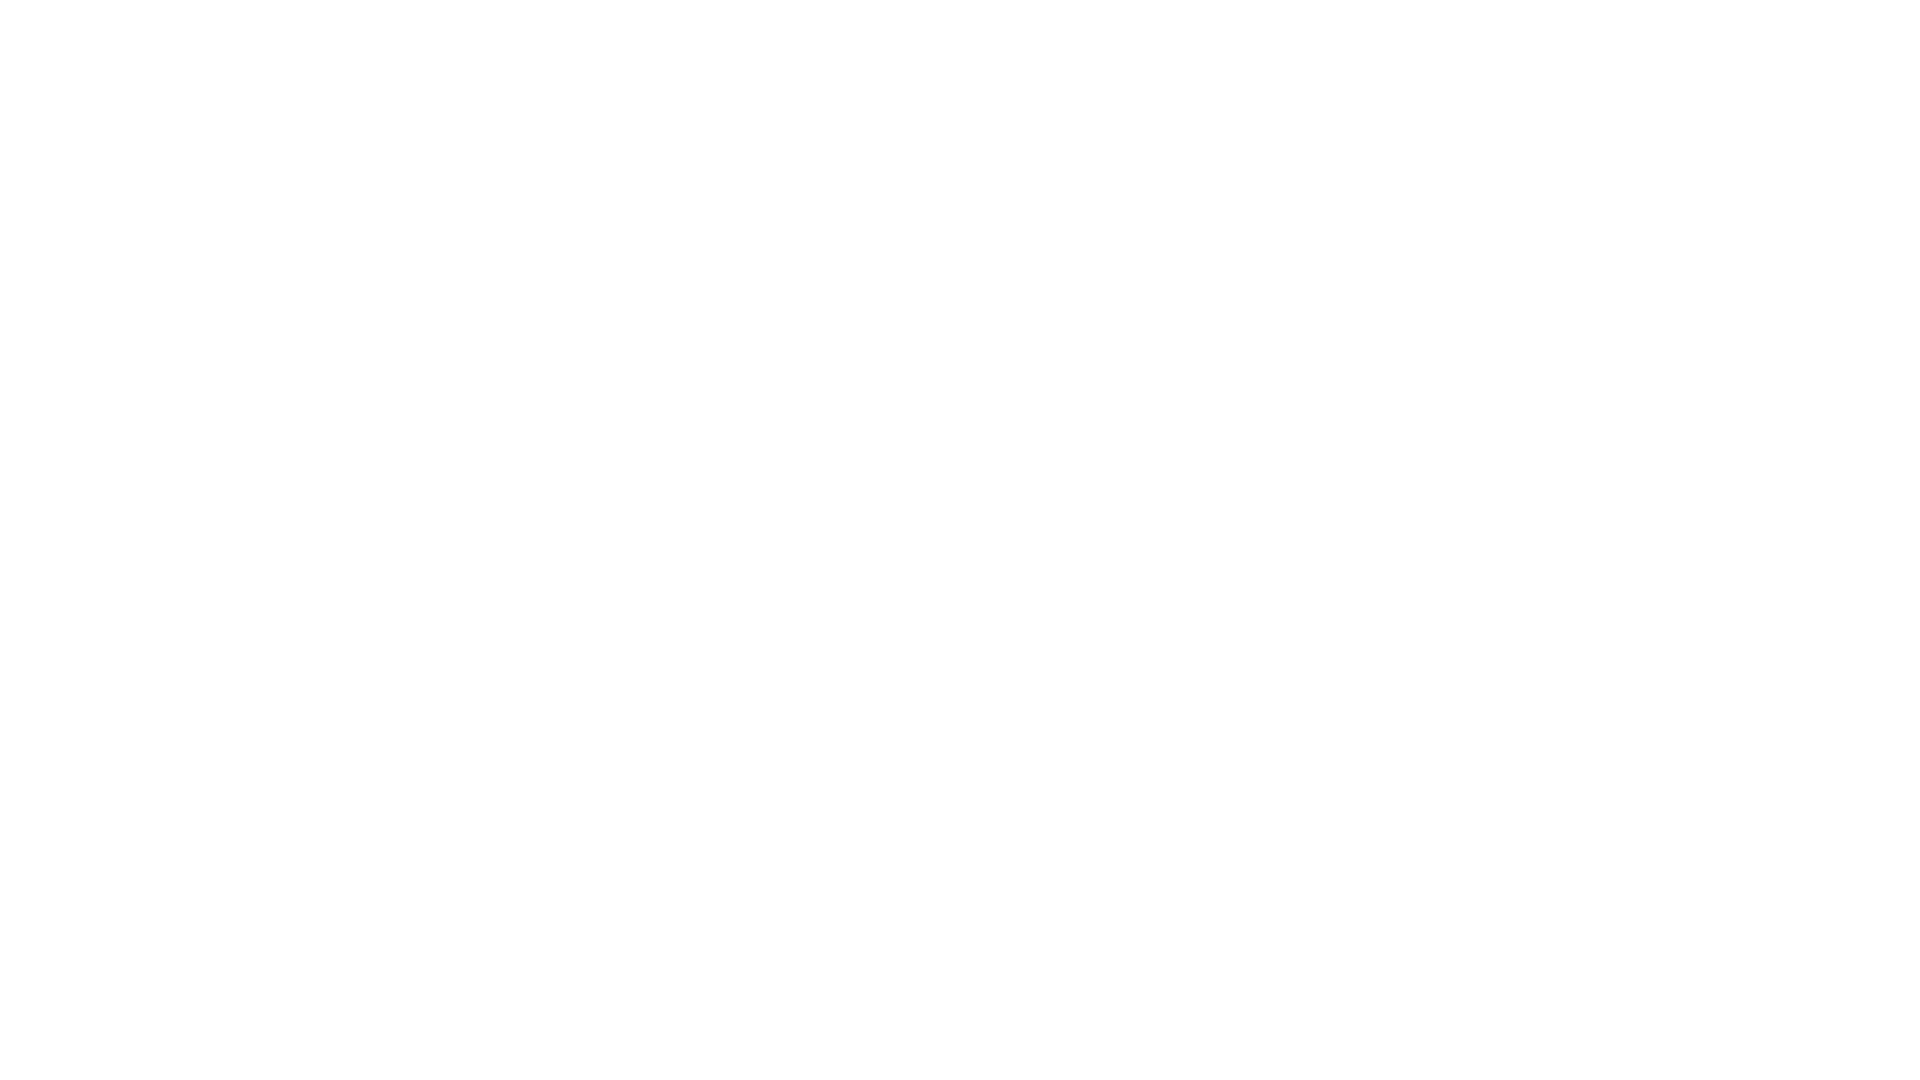

Scrolled down 250 pixels (iteration 4/10)
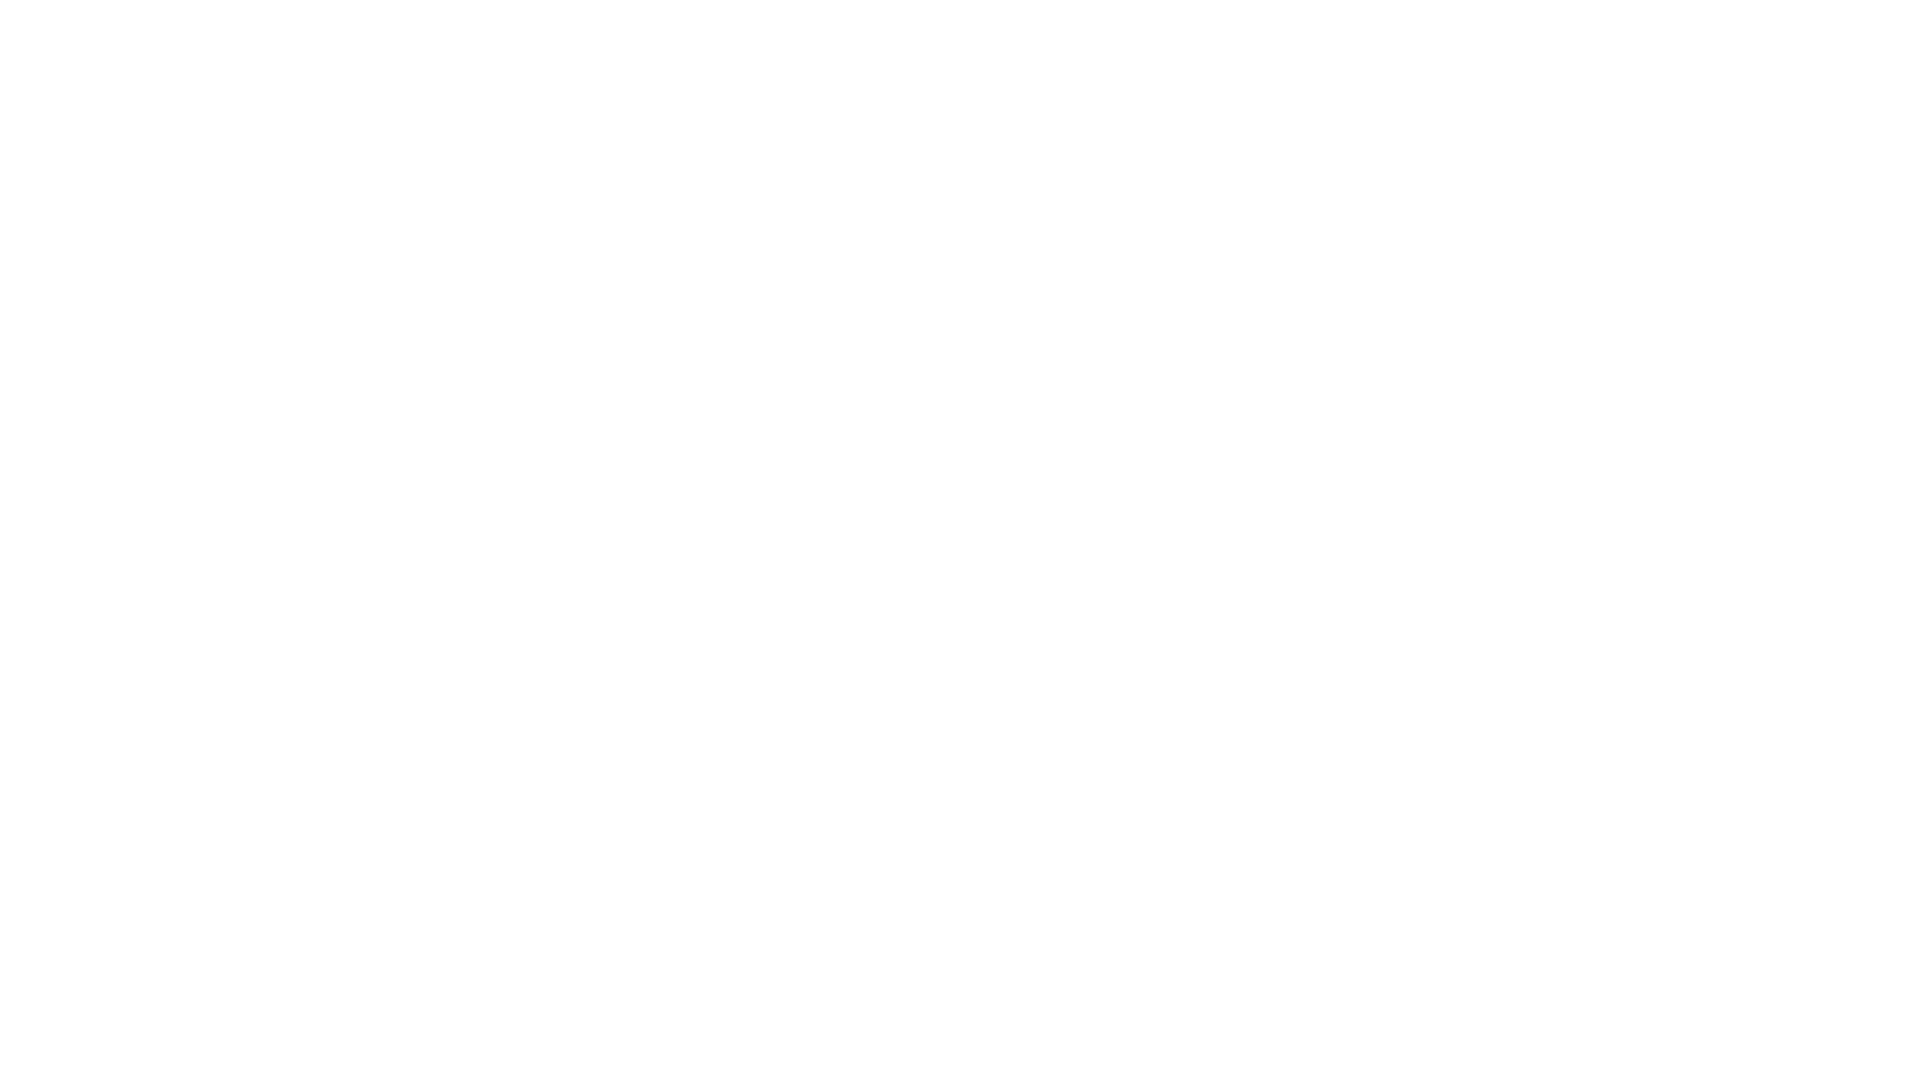

Waited 1 second for content to load (iteration 4/10)
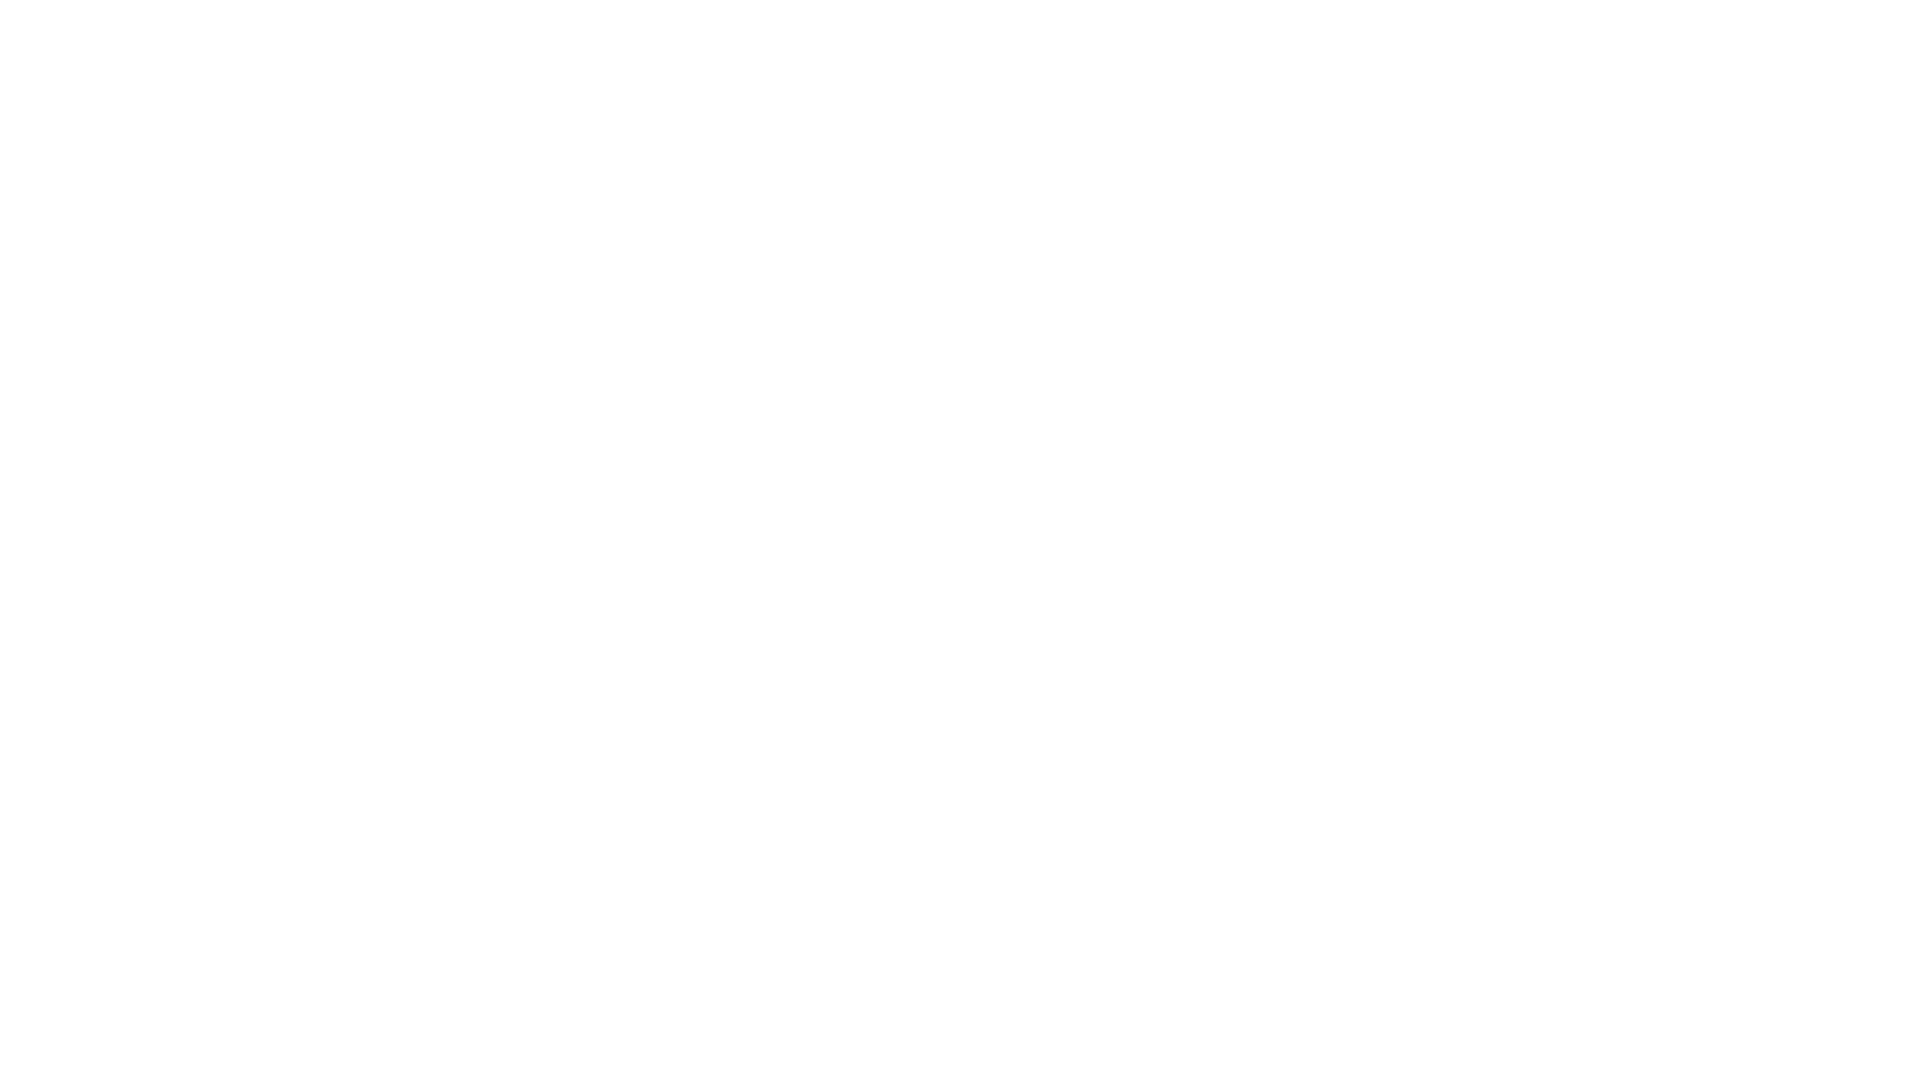

Scrolled down 250 pixels (iteration 5/10)
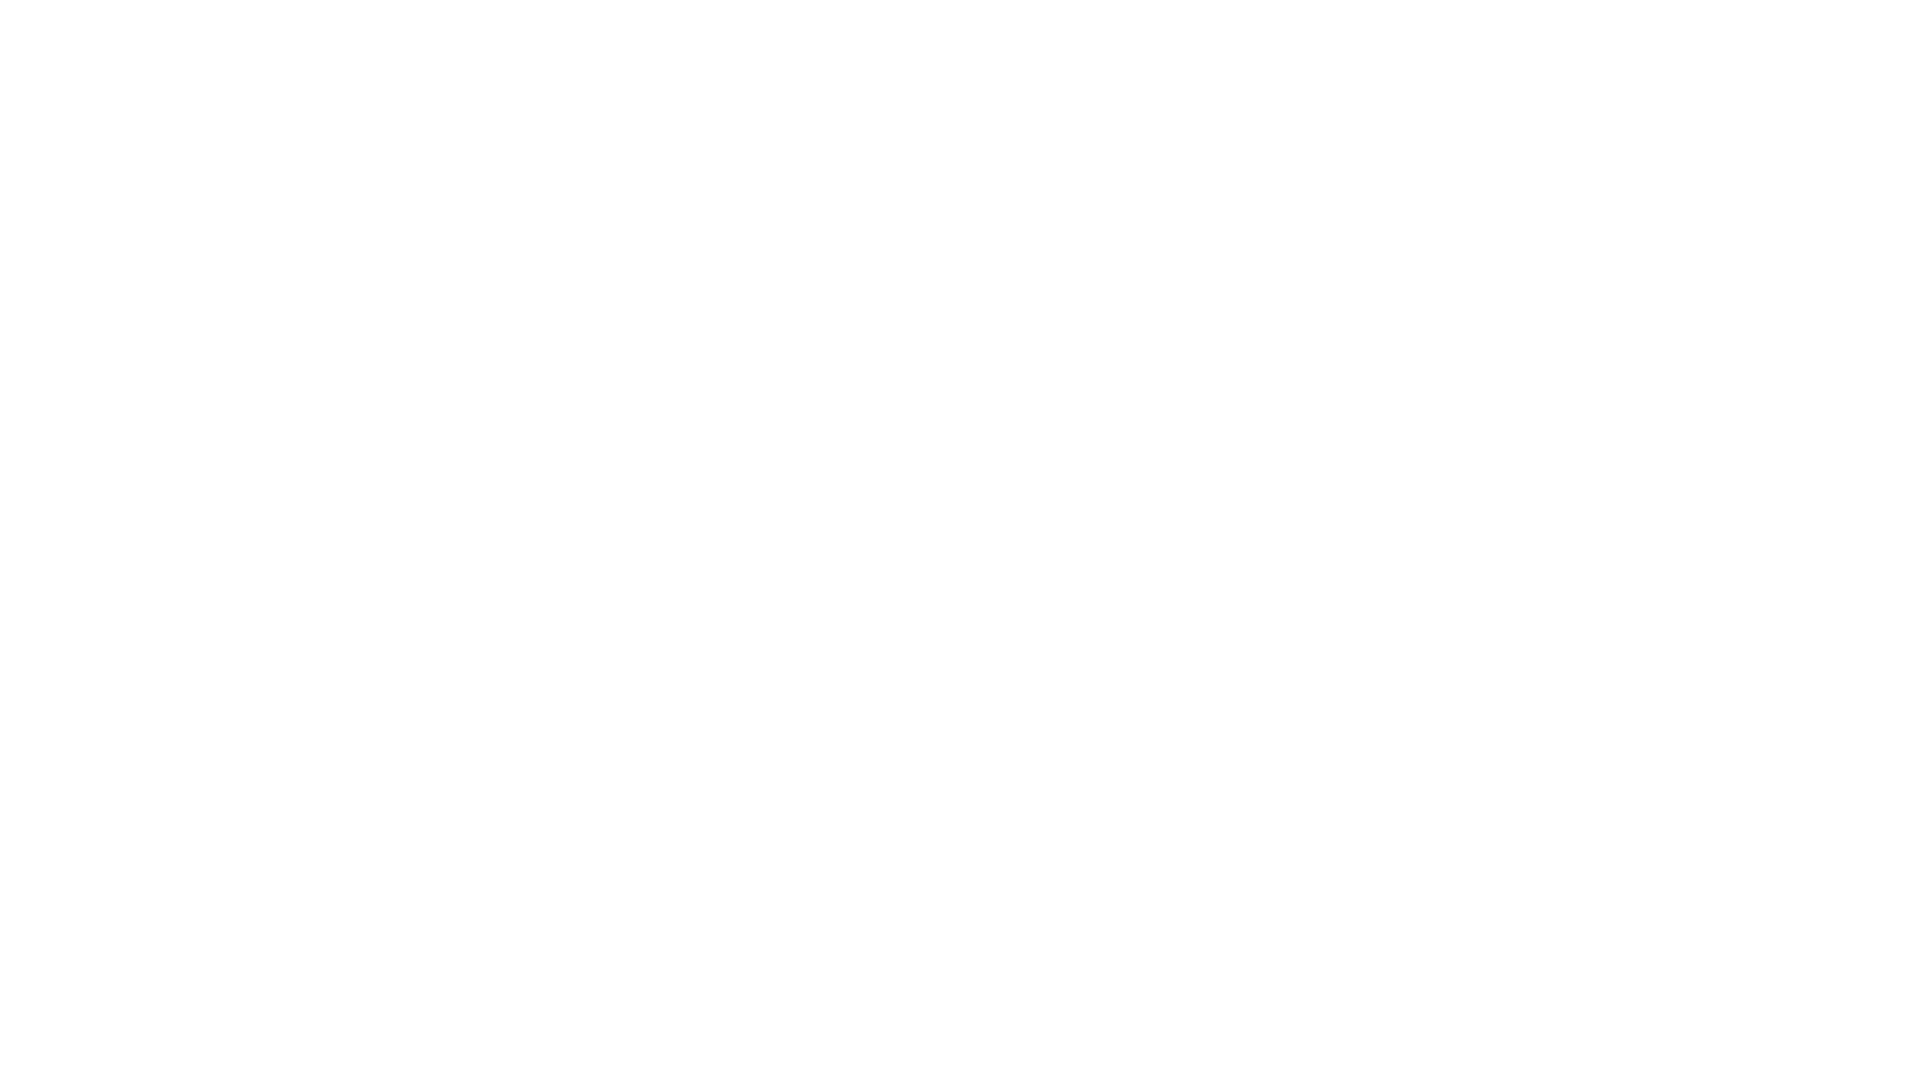

Waited 1 second for content to load (iteration 5/10)
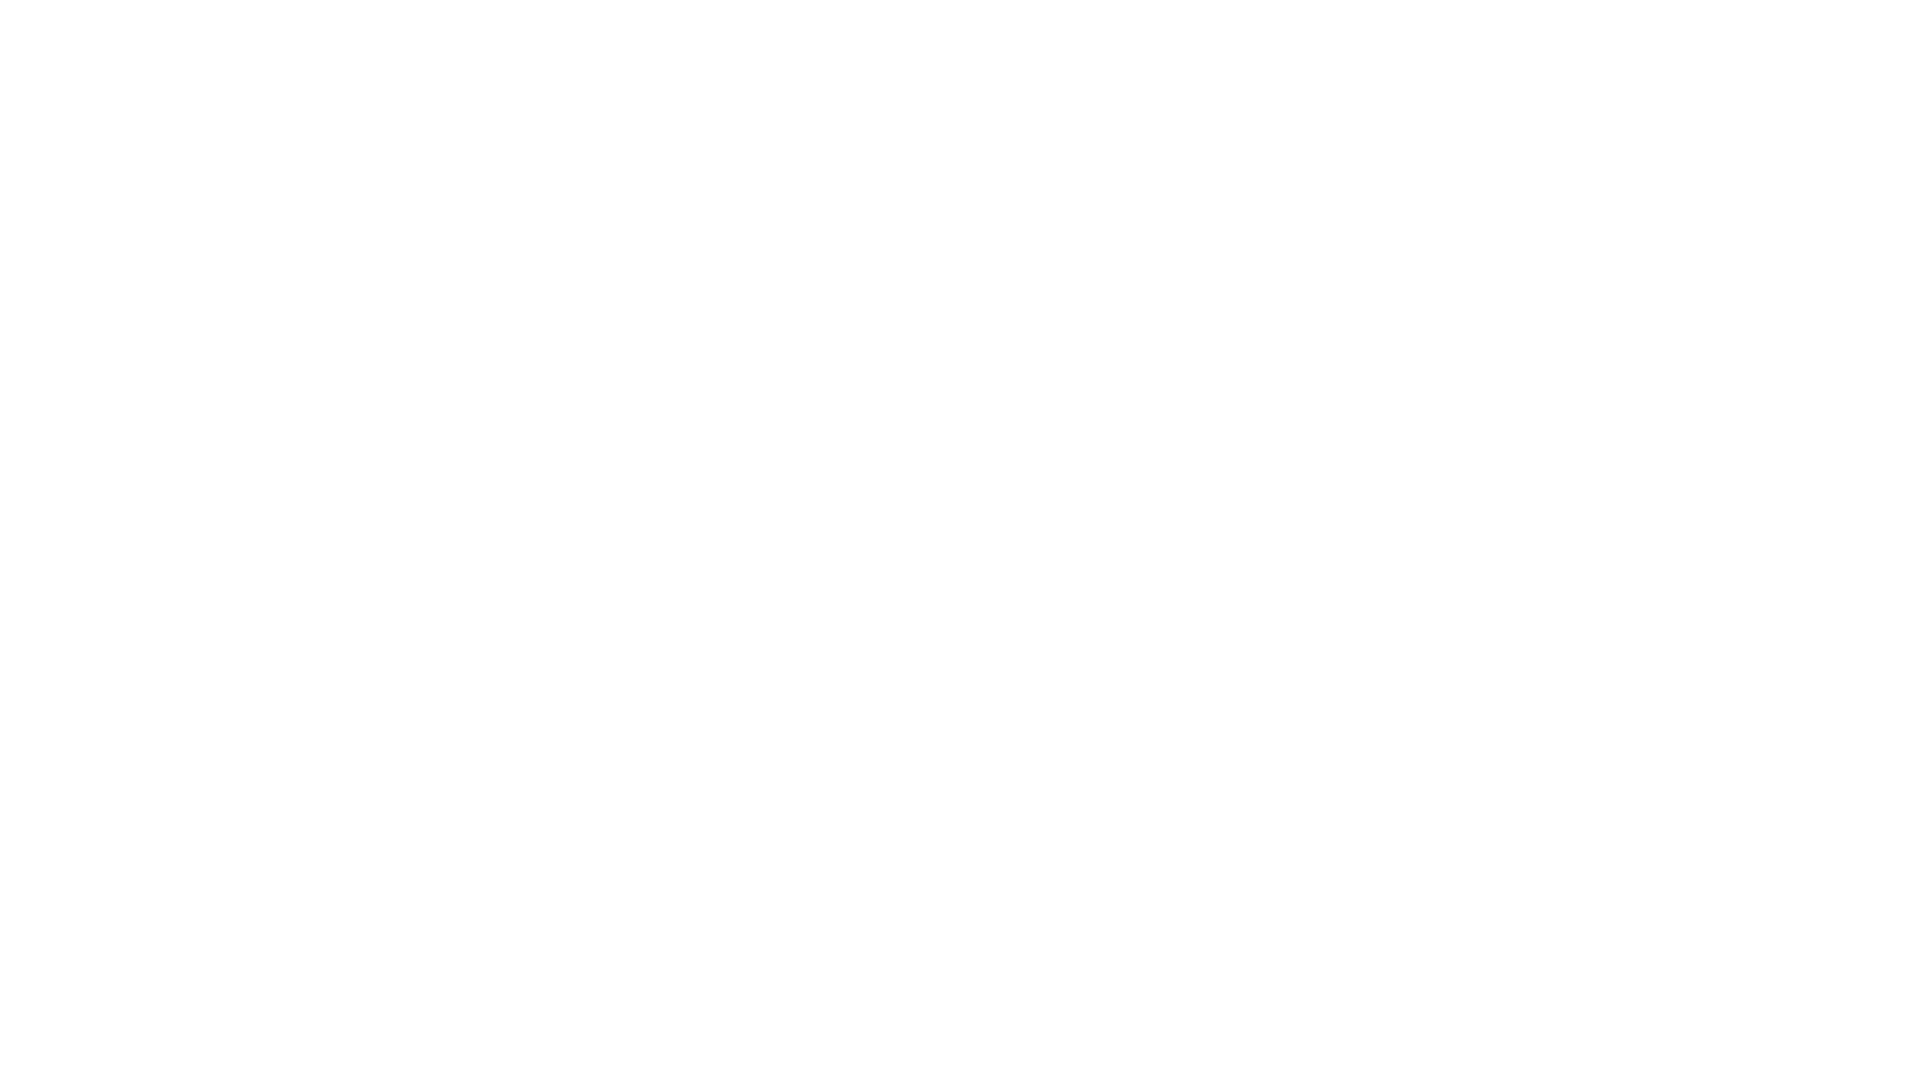

Scrolled down 250 pixels (iteration 6/10)
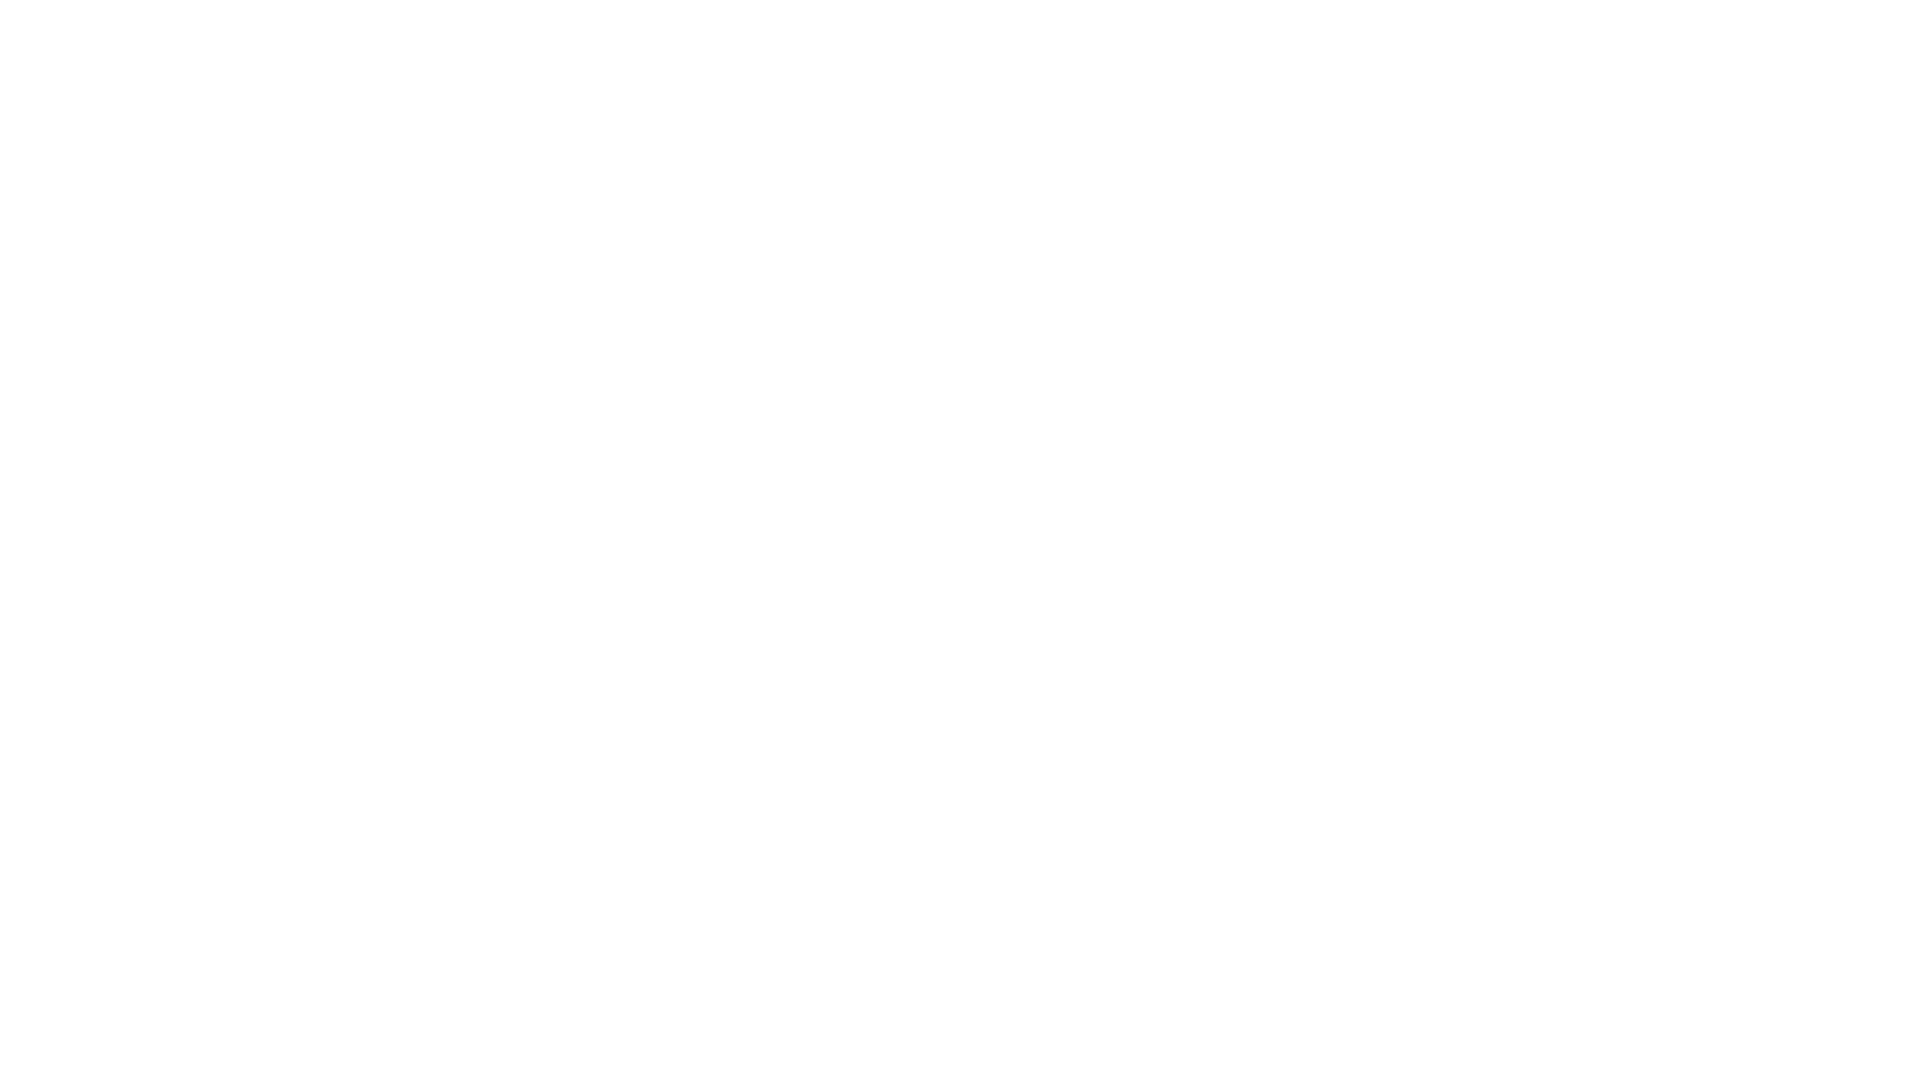

Waited 1 second for content to load (iteration 6/10)
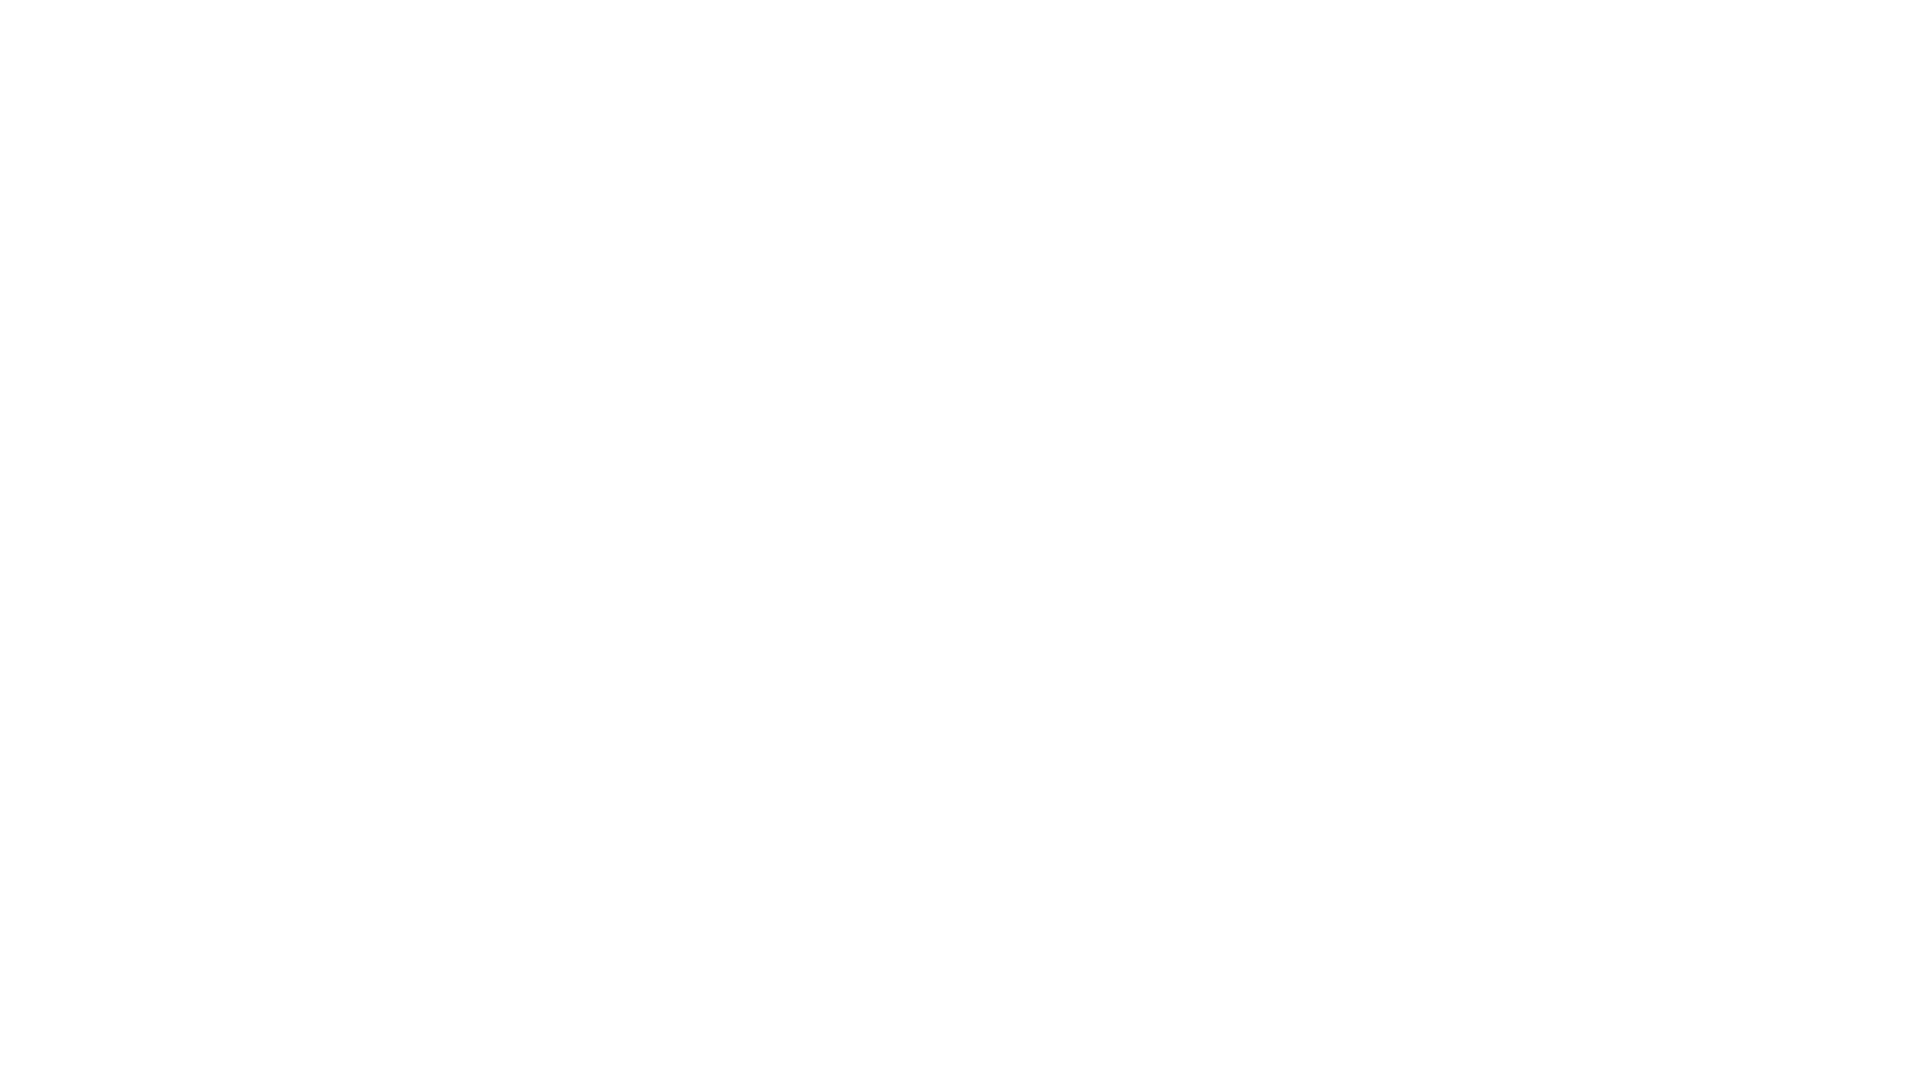

Scrolled down 250 pixels (iteration 7/10)
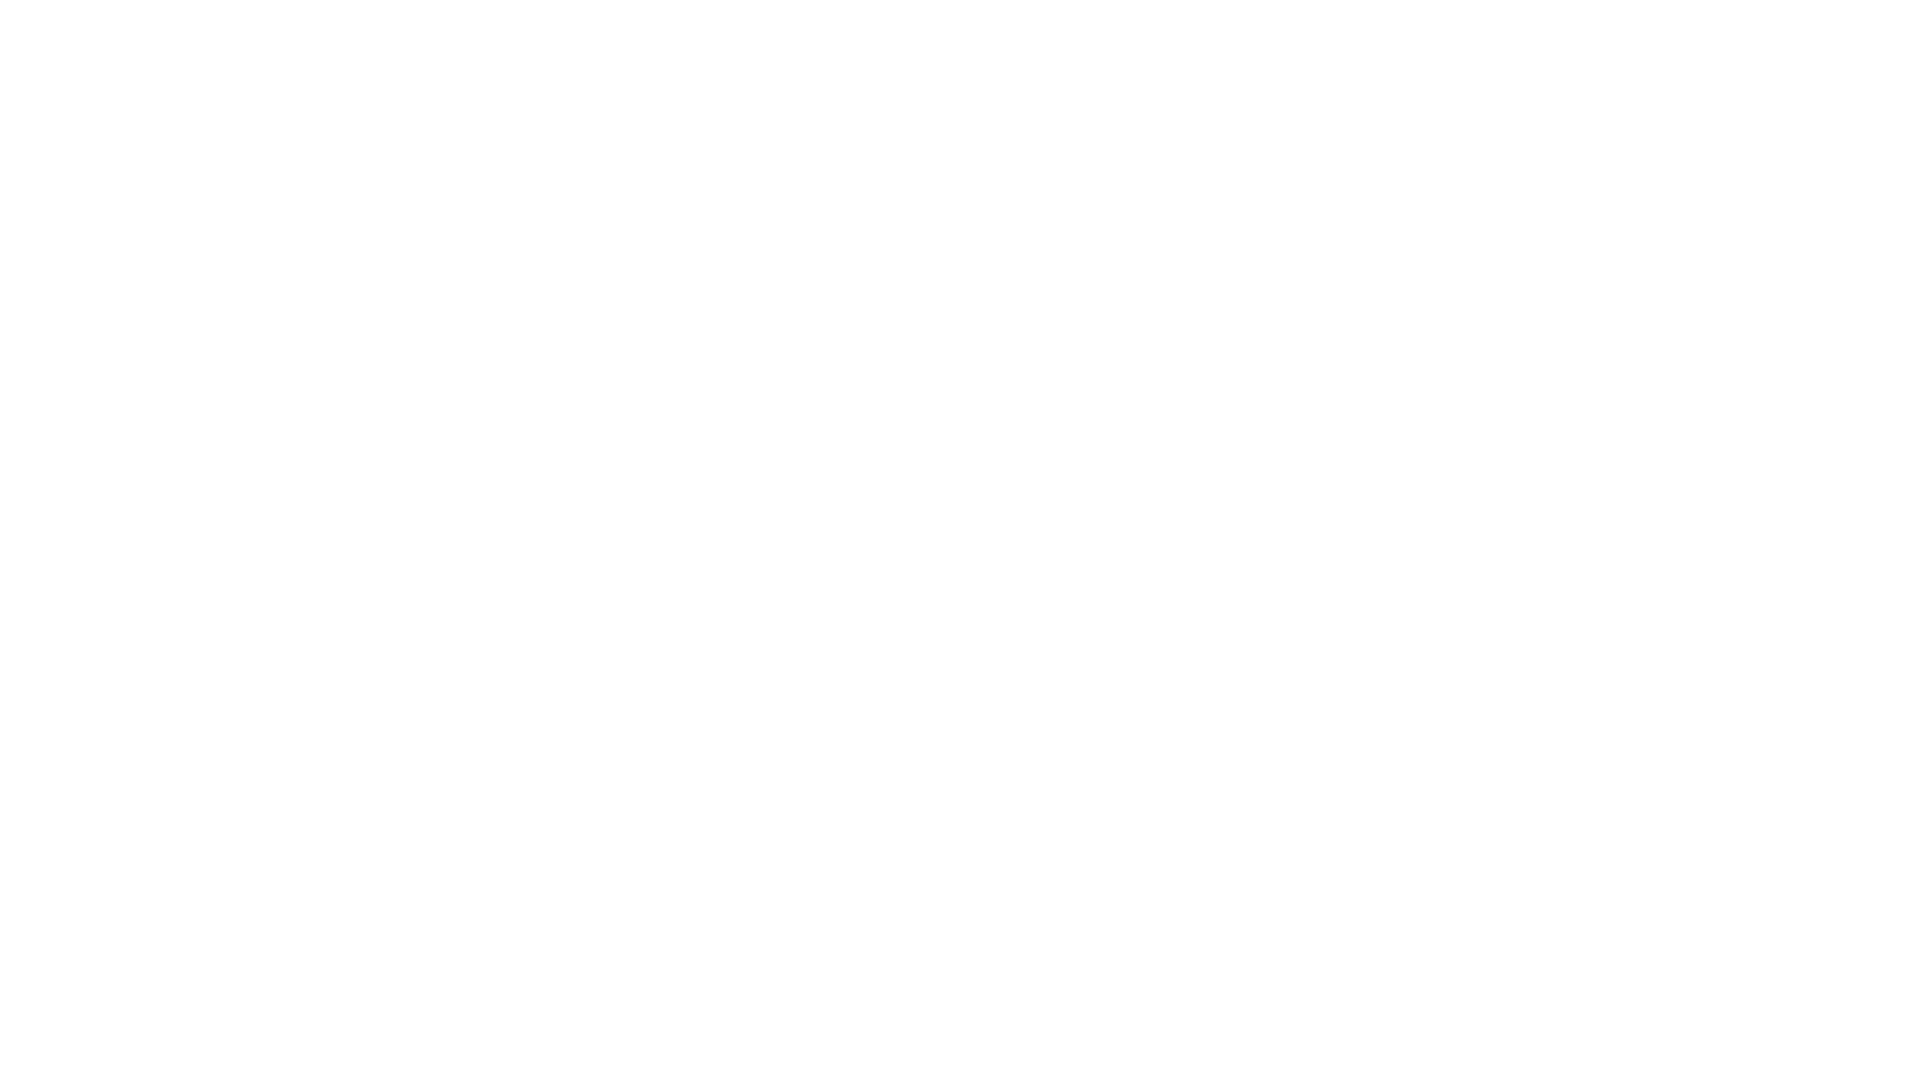

Waited 1 second for content to load (iteration 7/10)
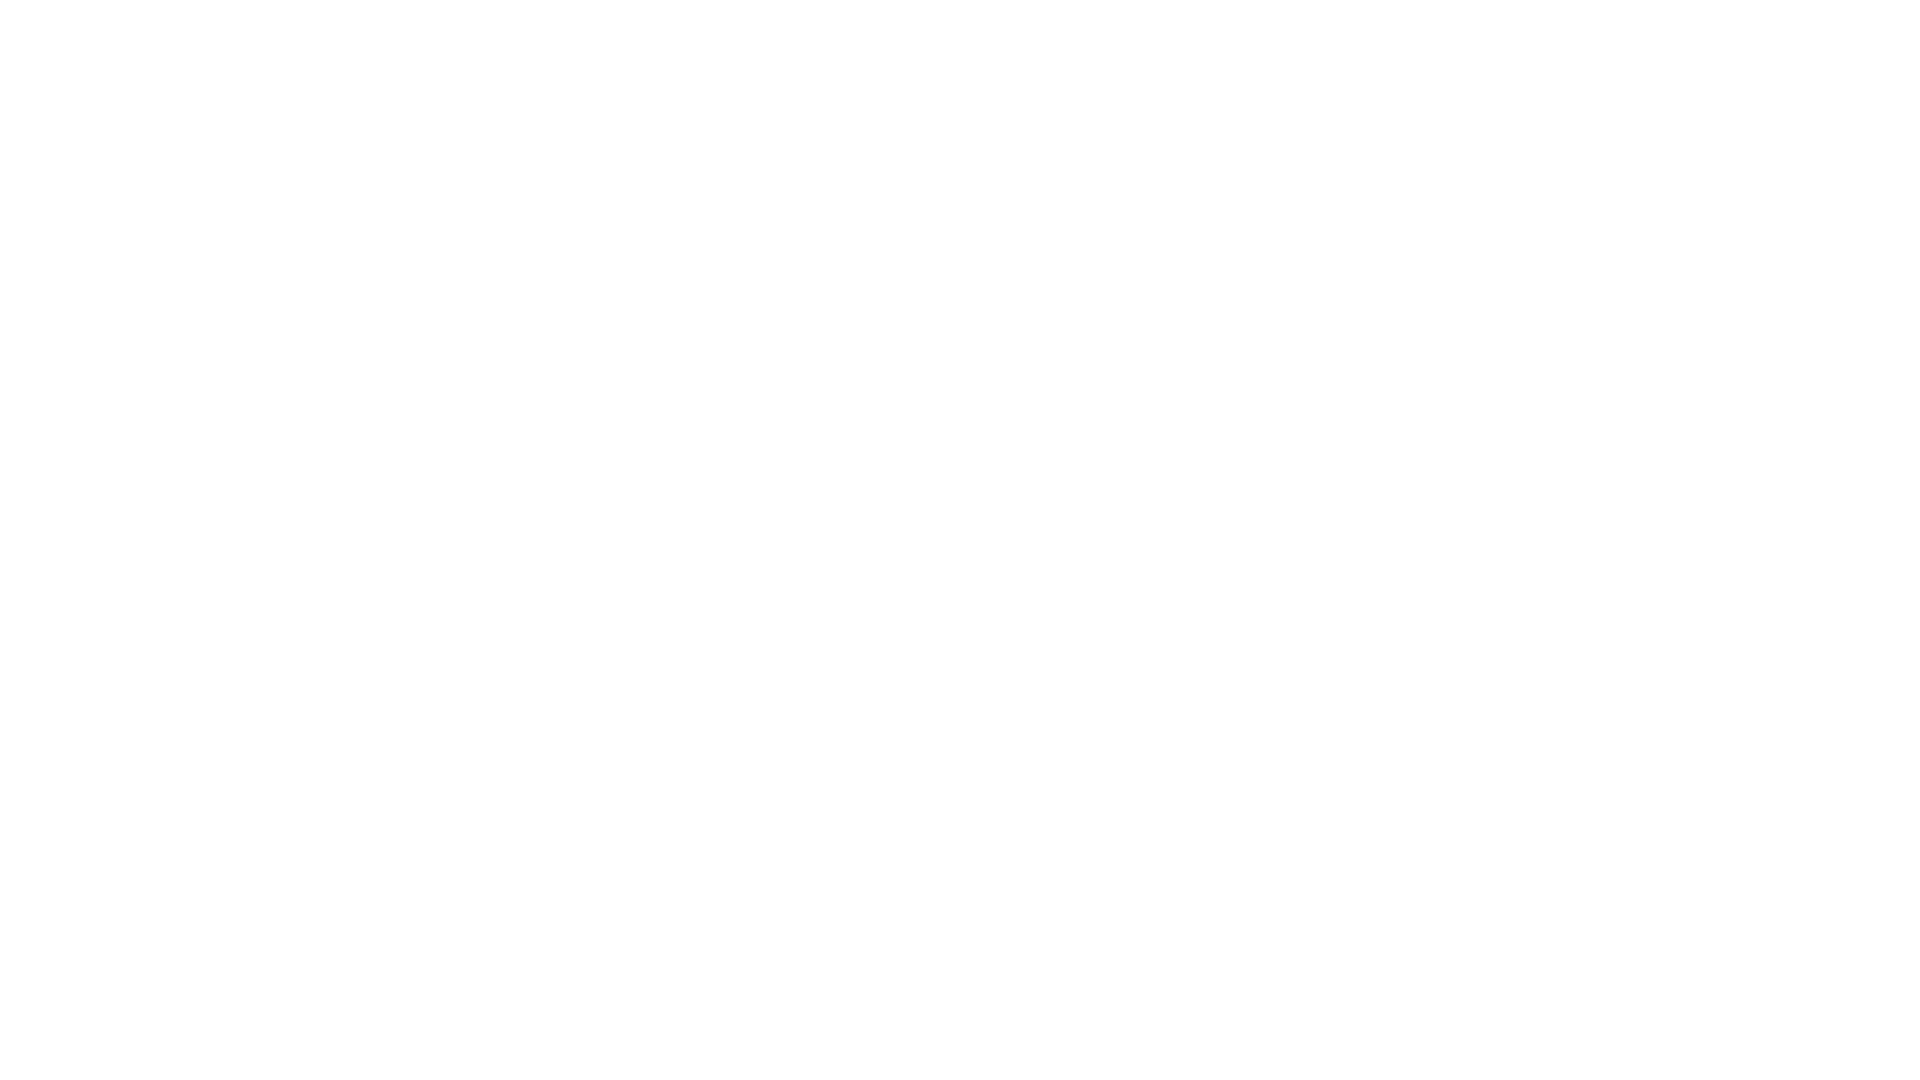

Scrolled down 250 pixels (iteration 8/10)
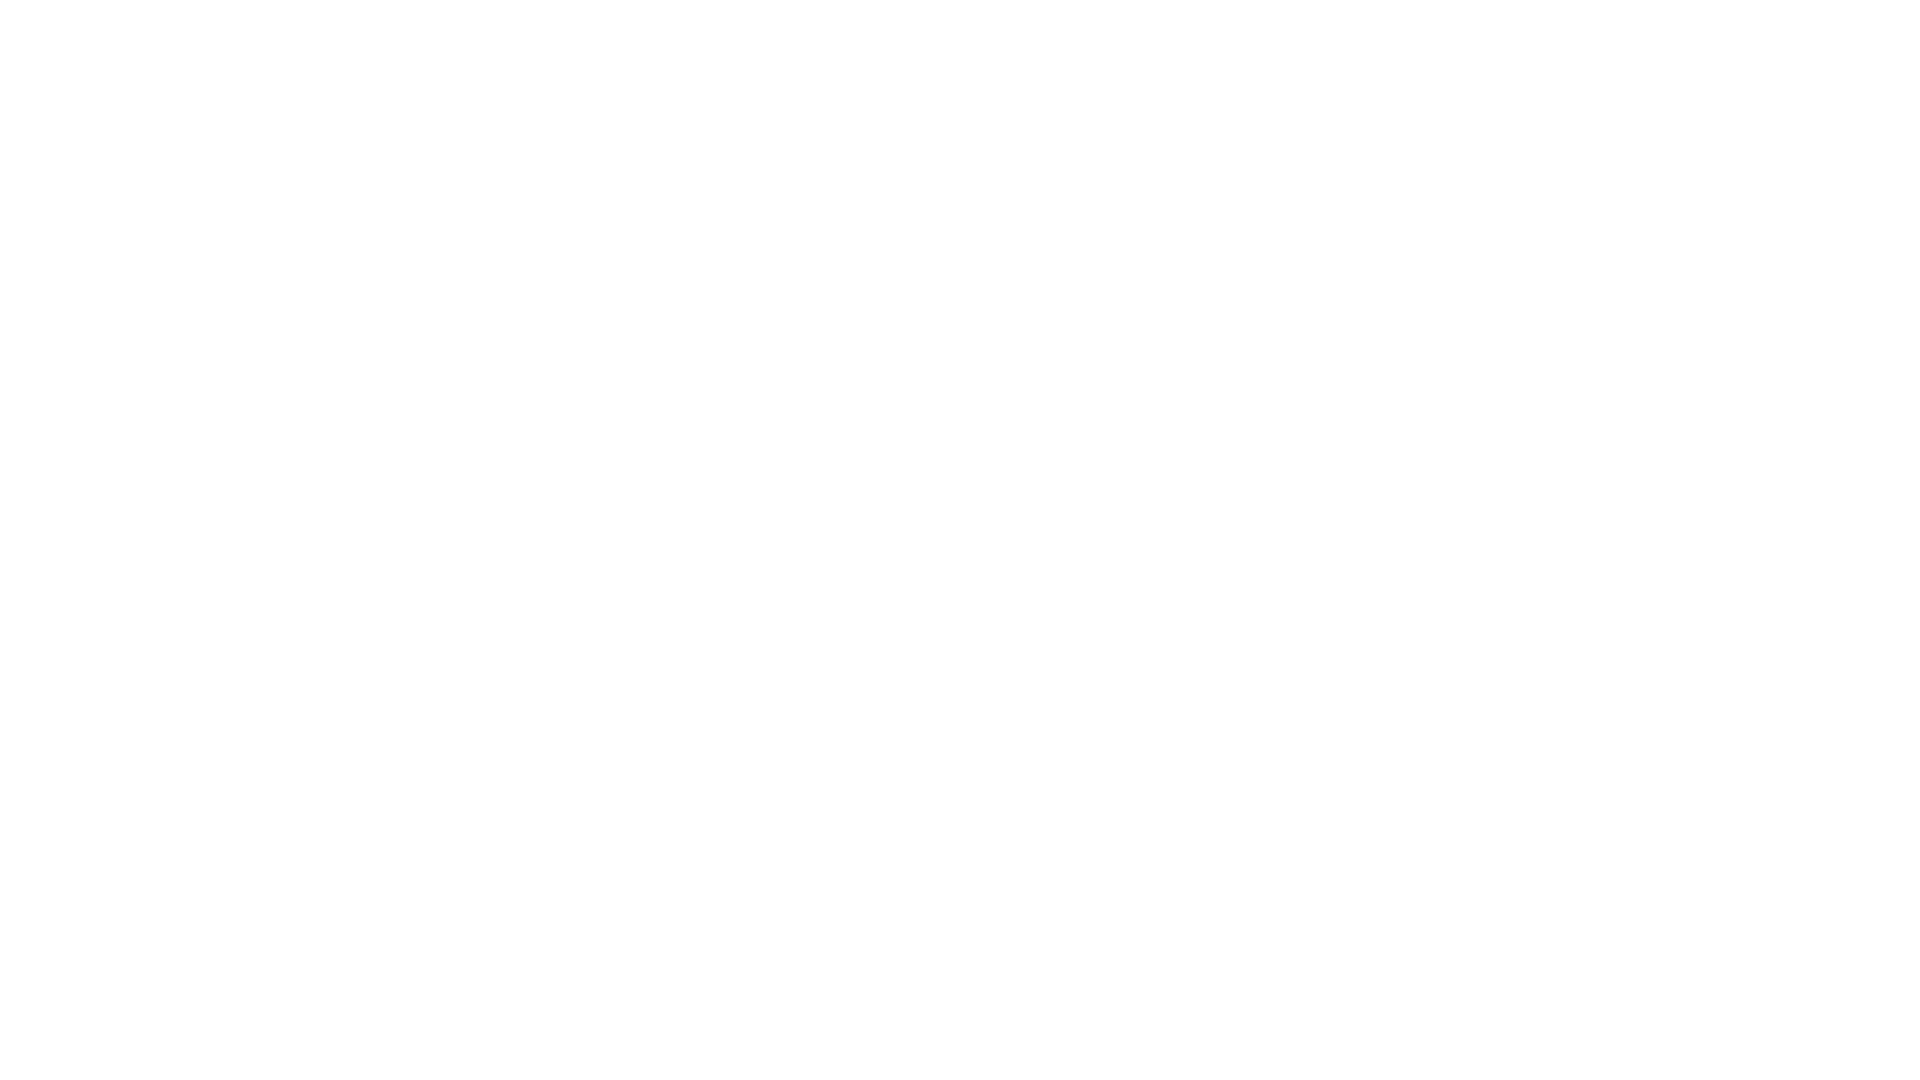

Waited 1 second for content to load (iteration 8/10)
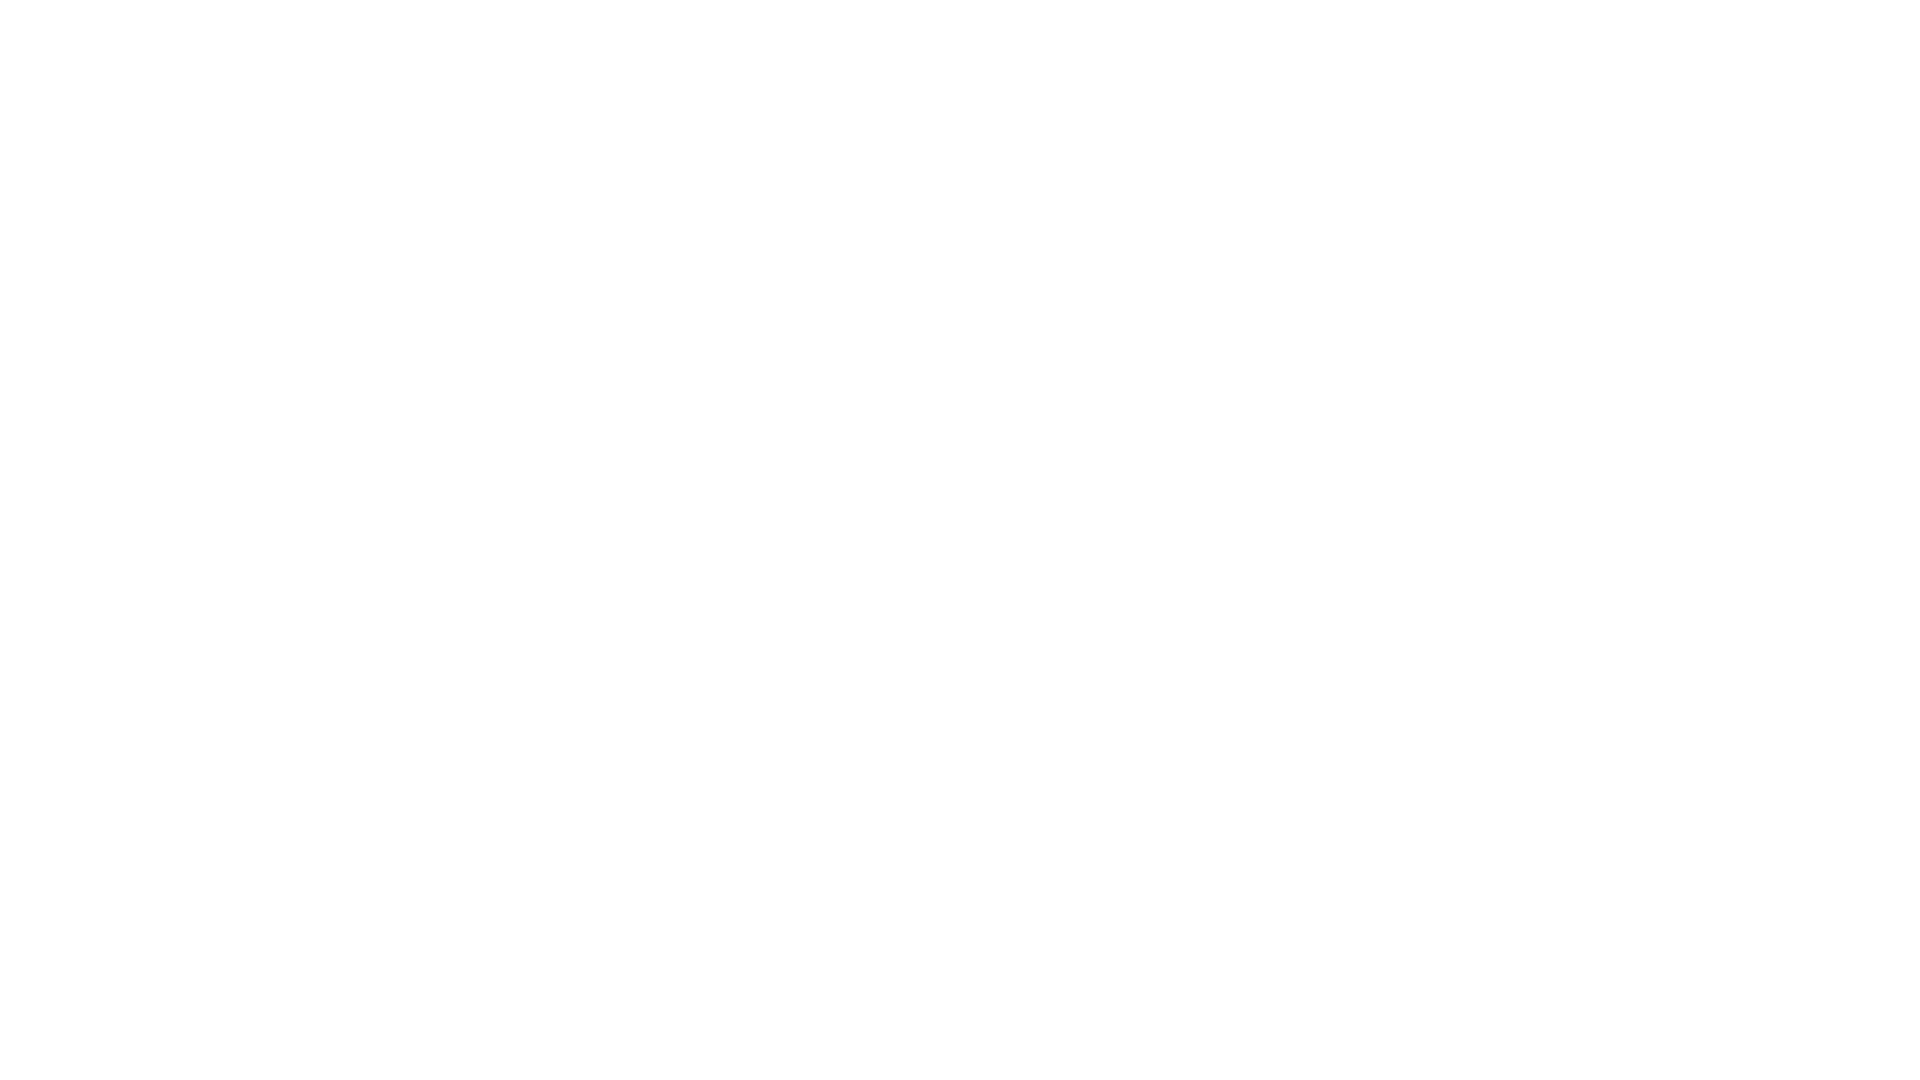

Scrolled down 250 pixels (iteration 9/10)
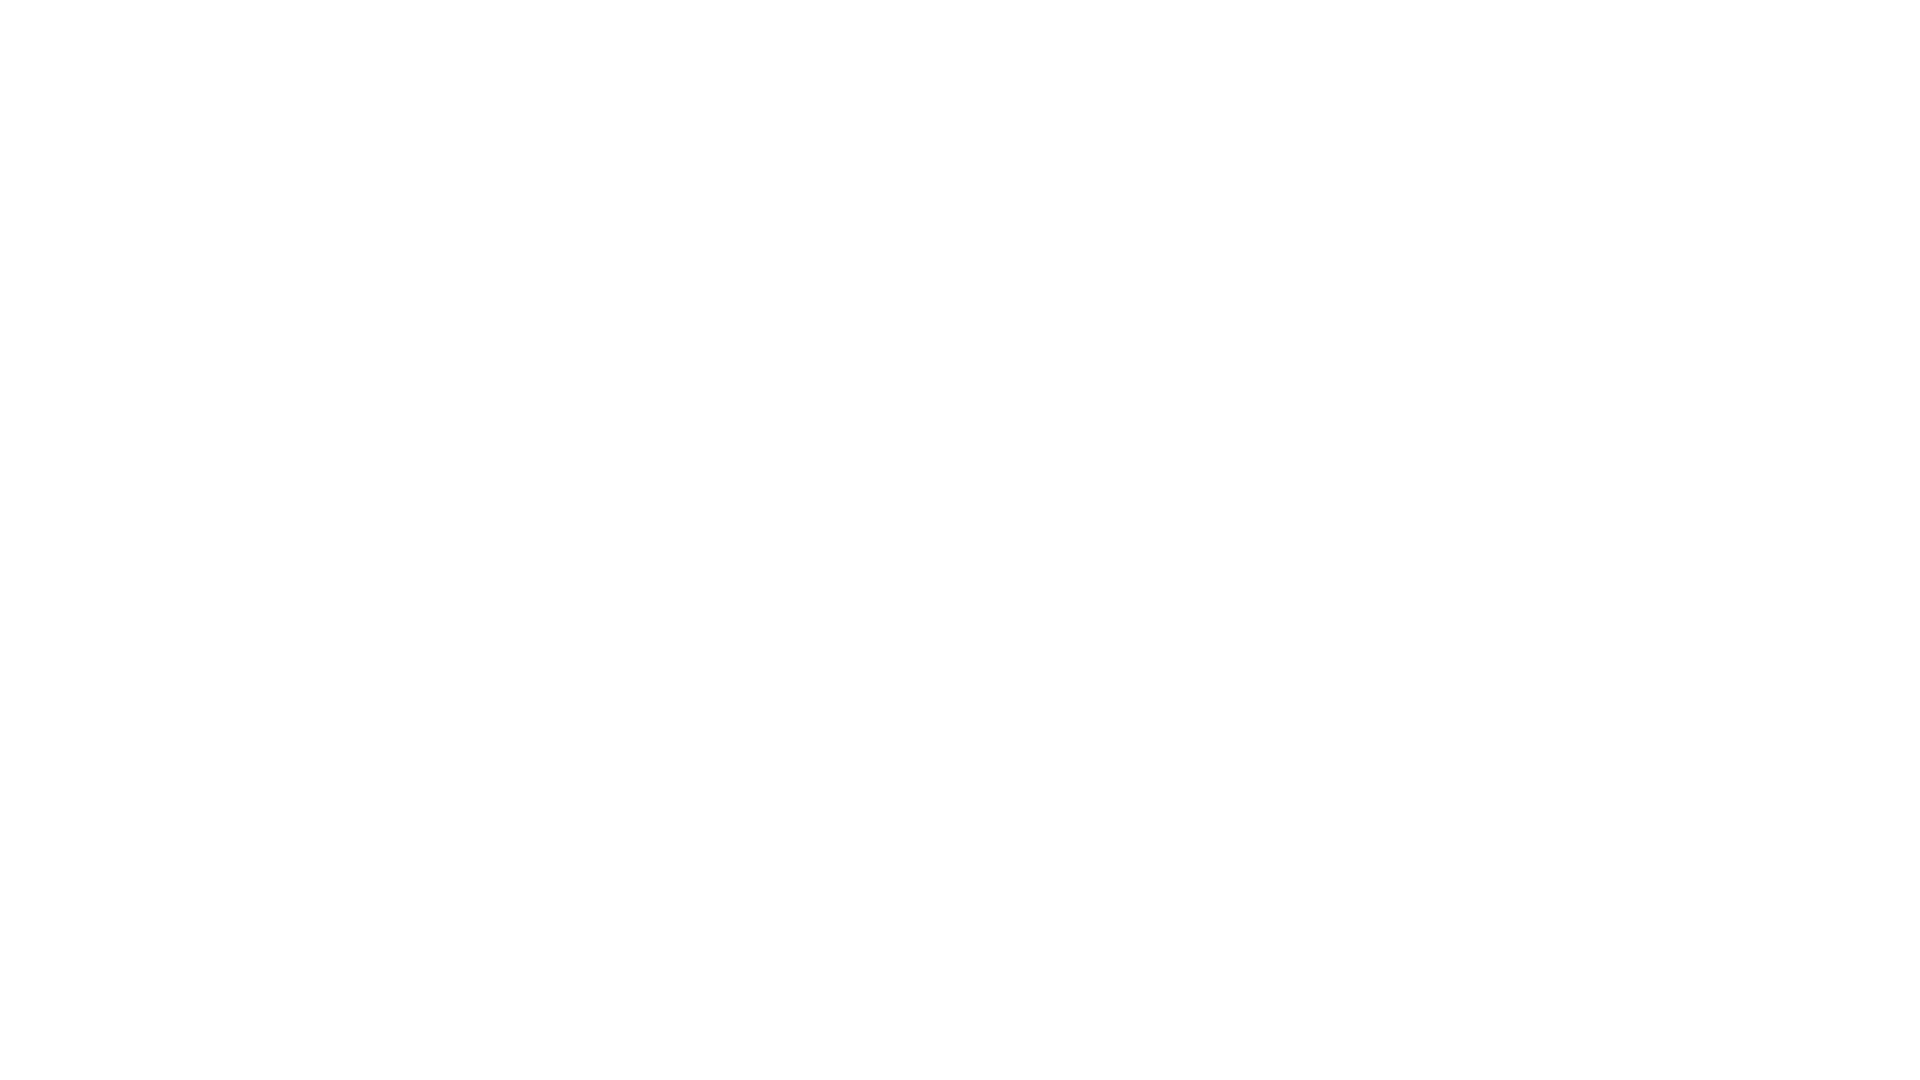

Waited 1 second for content to load (iteration 9/10)
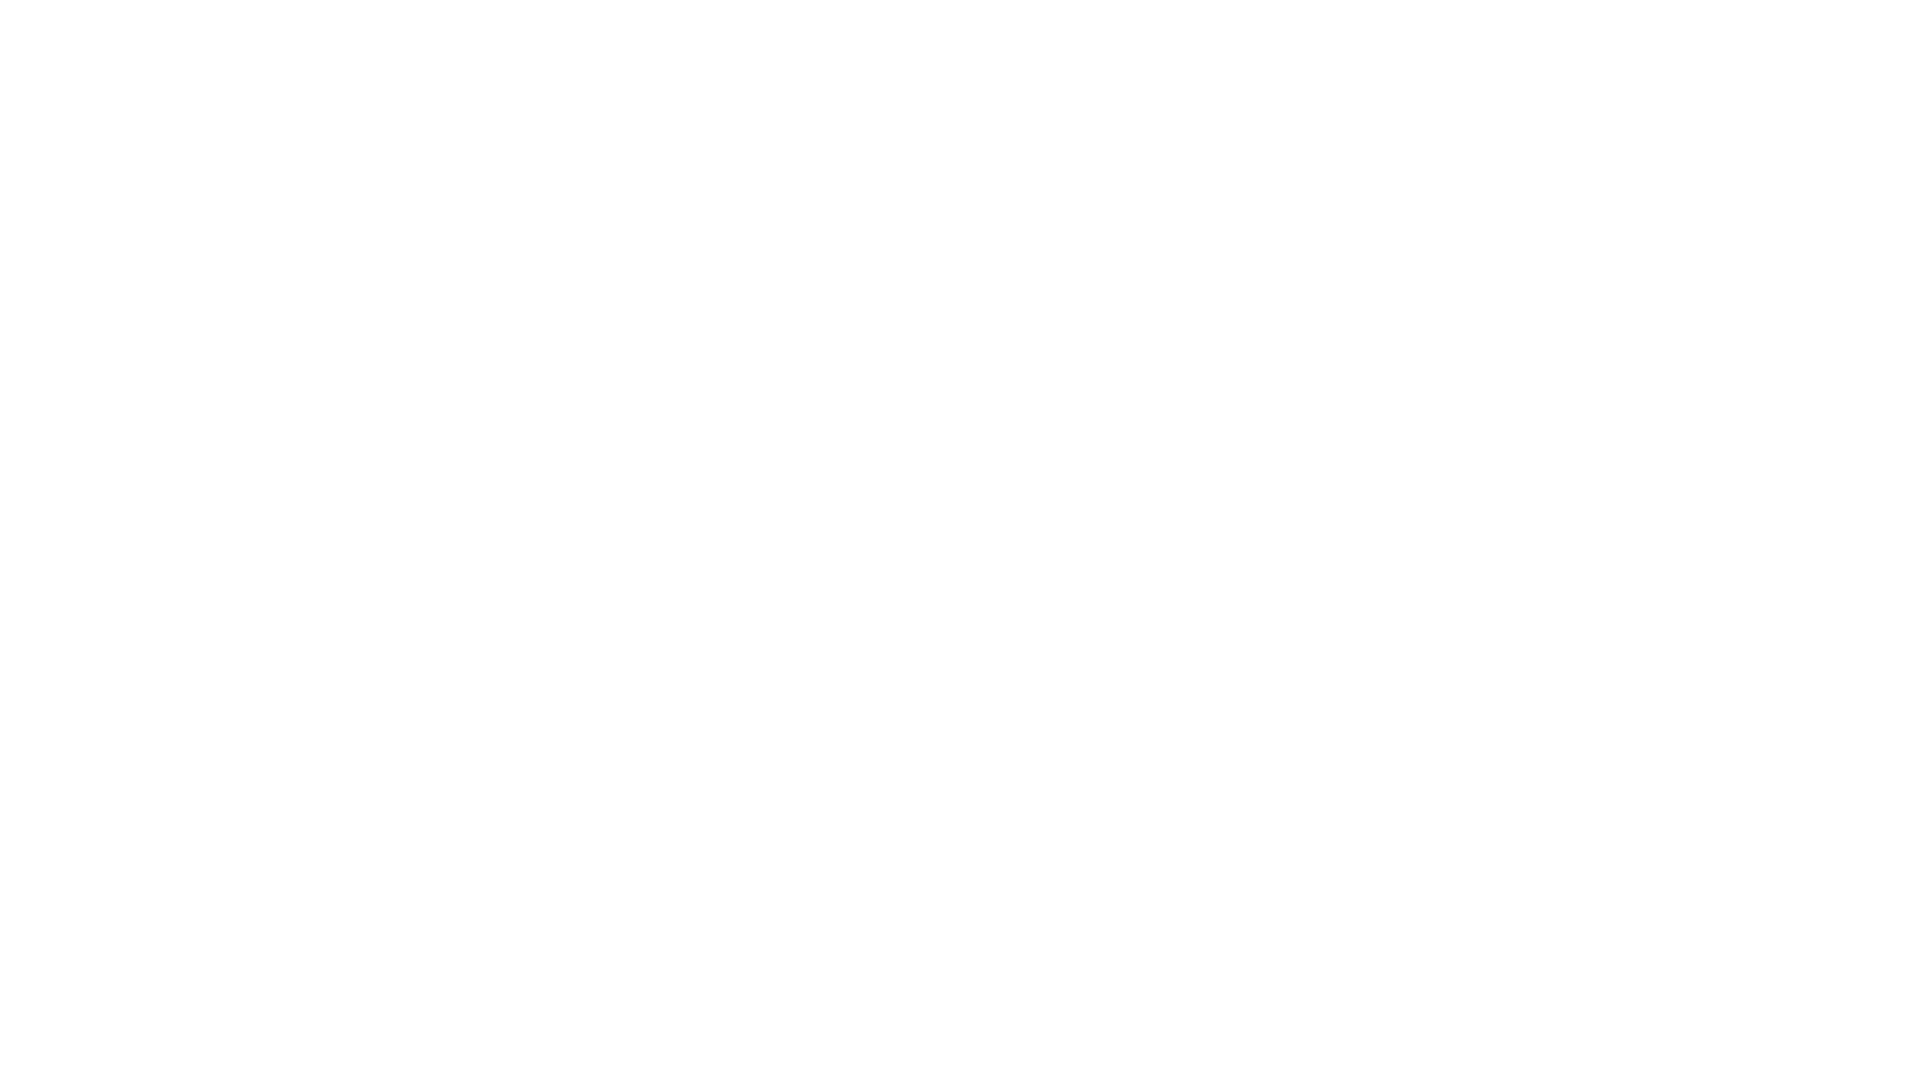

Scrolled down 250 pixels (iteration 10/10)
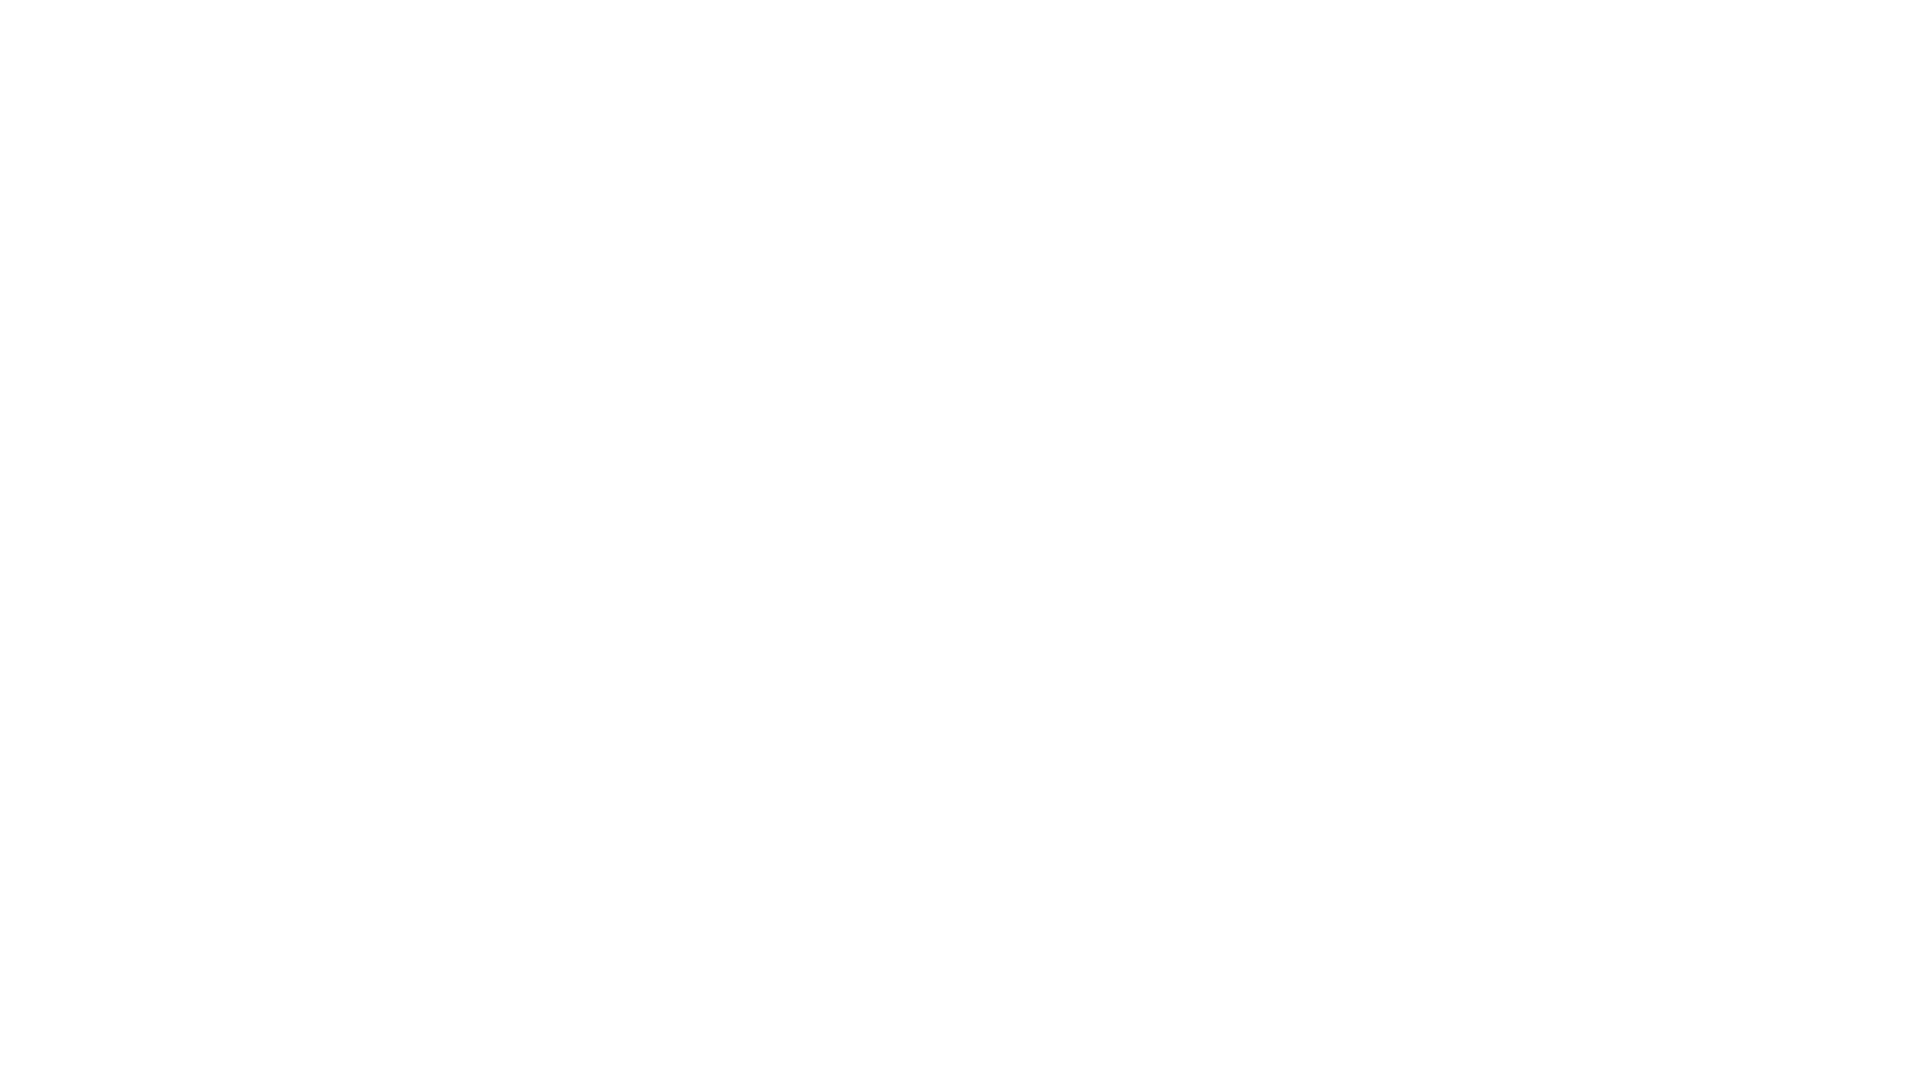

Waited 1 second for content to load (iteration 10/10)
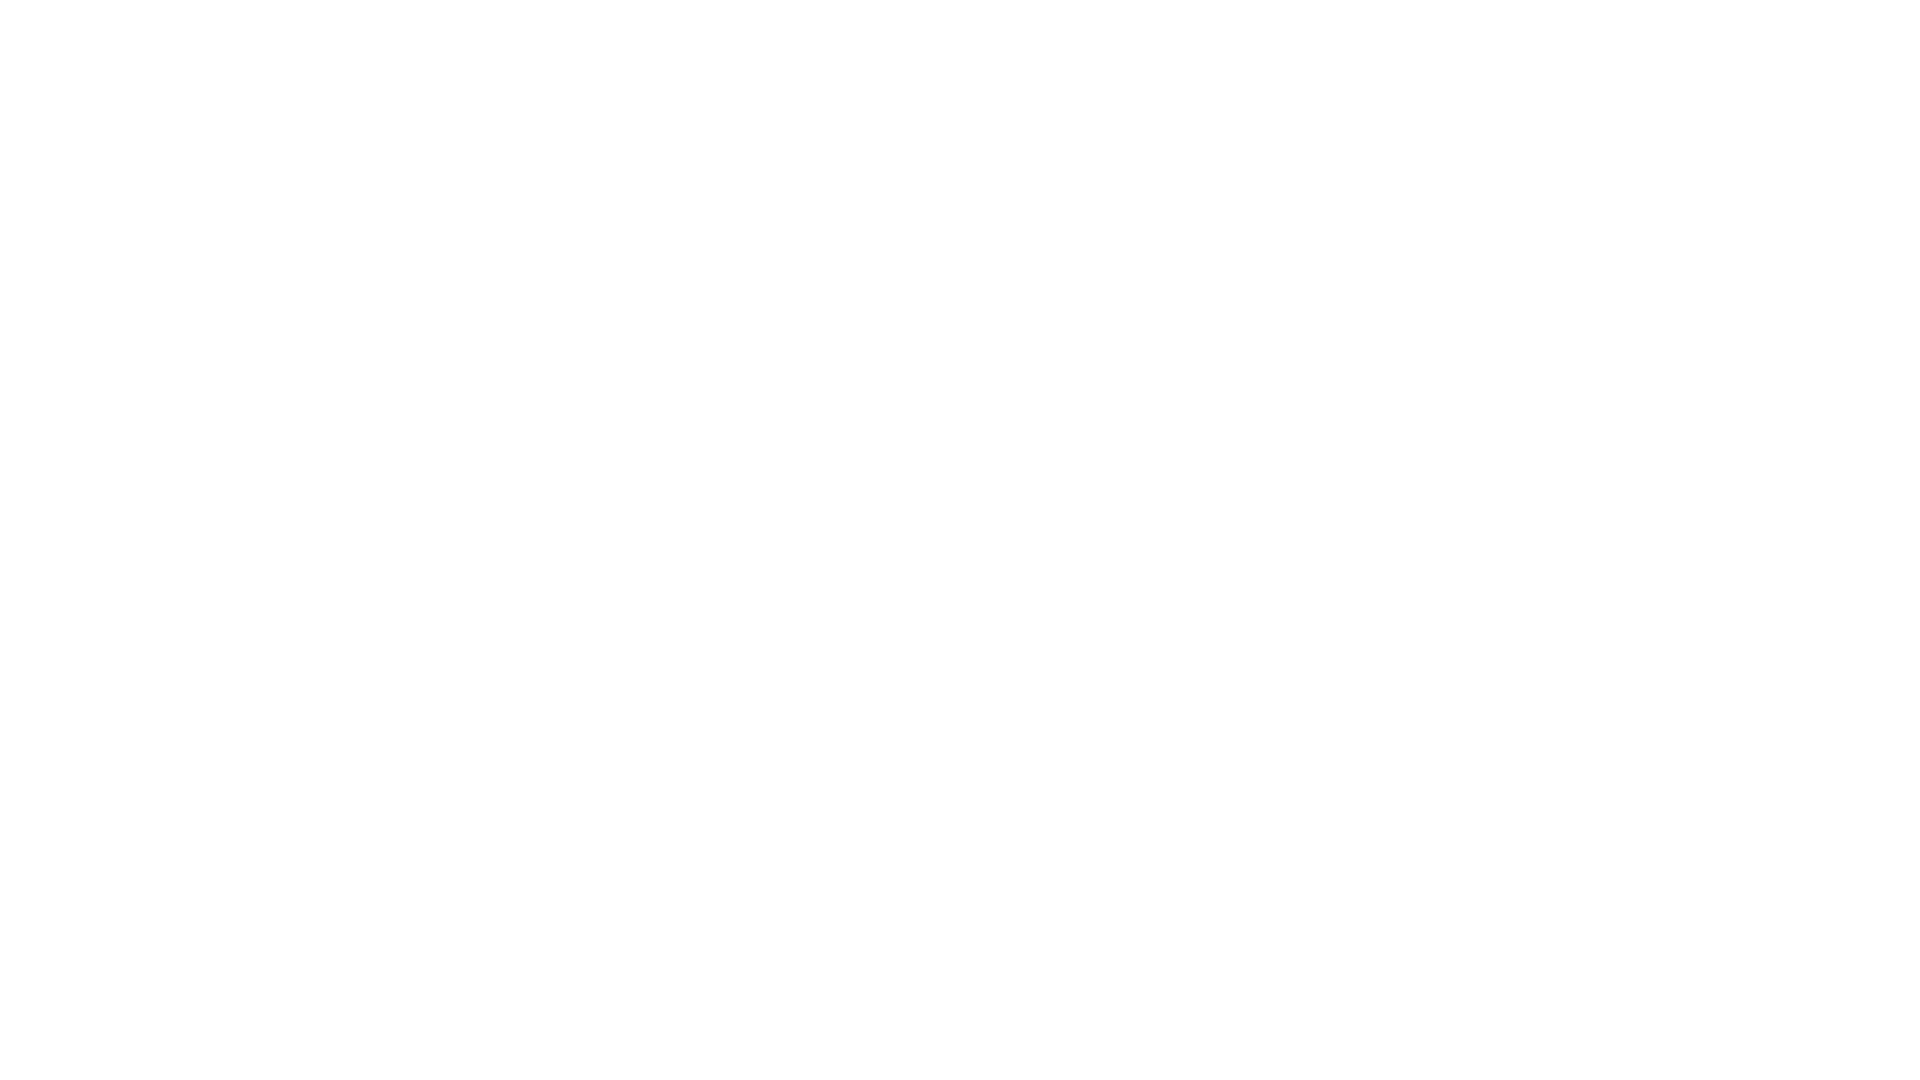

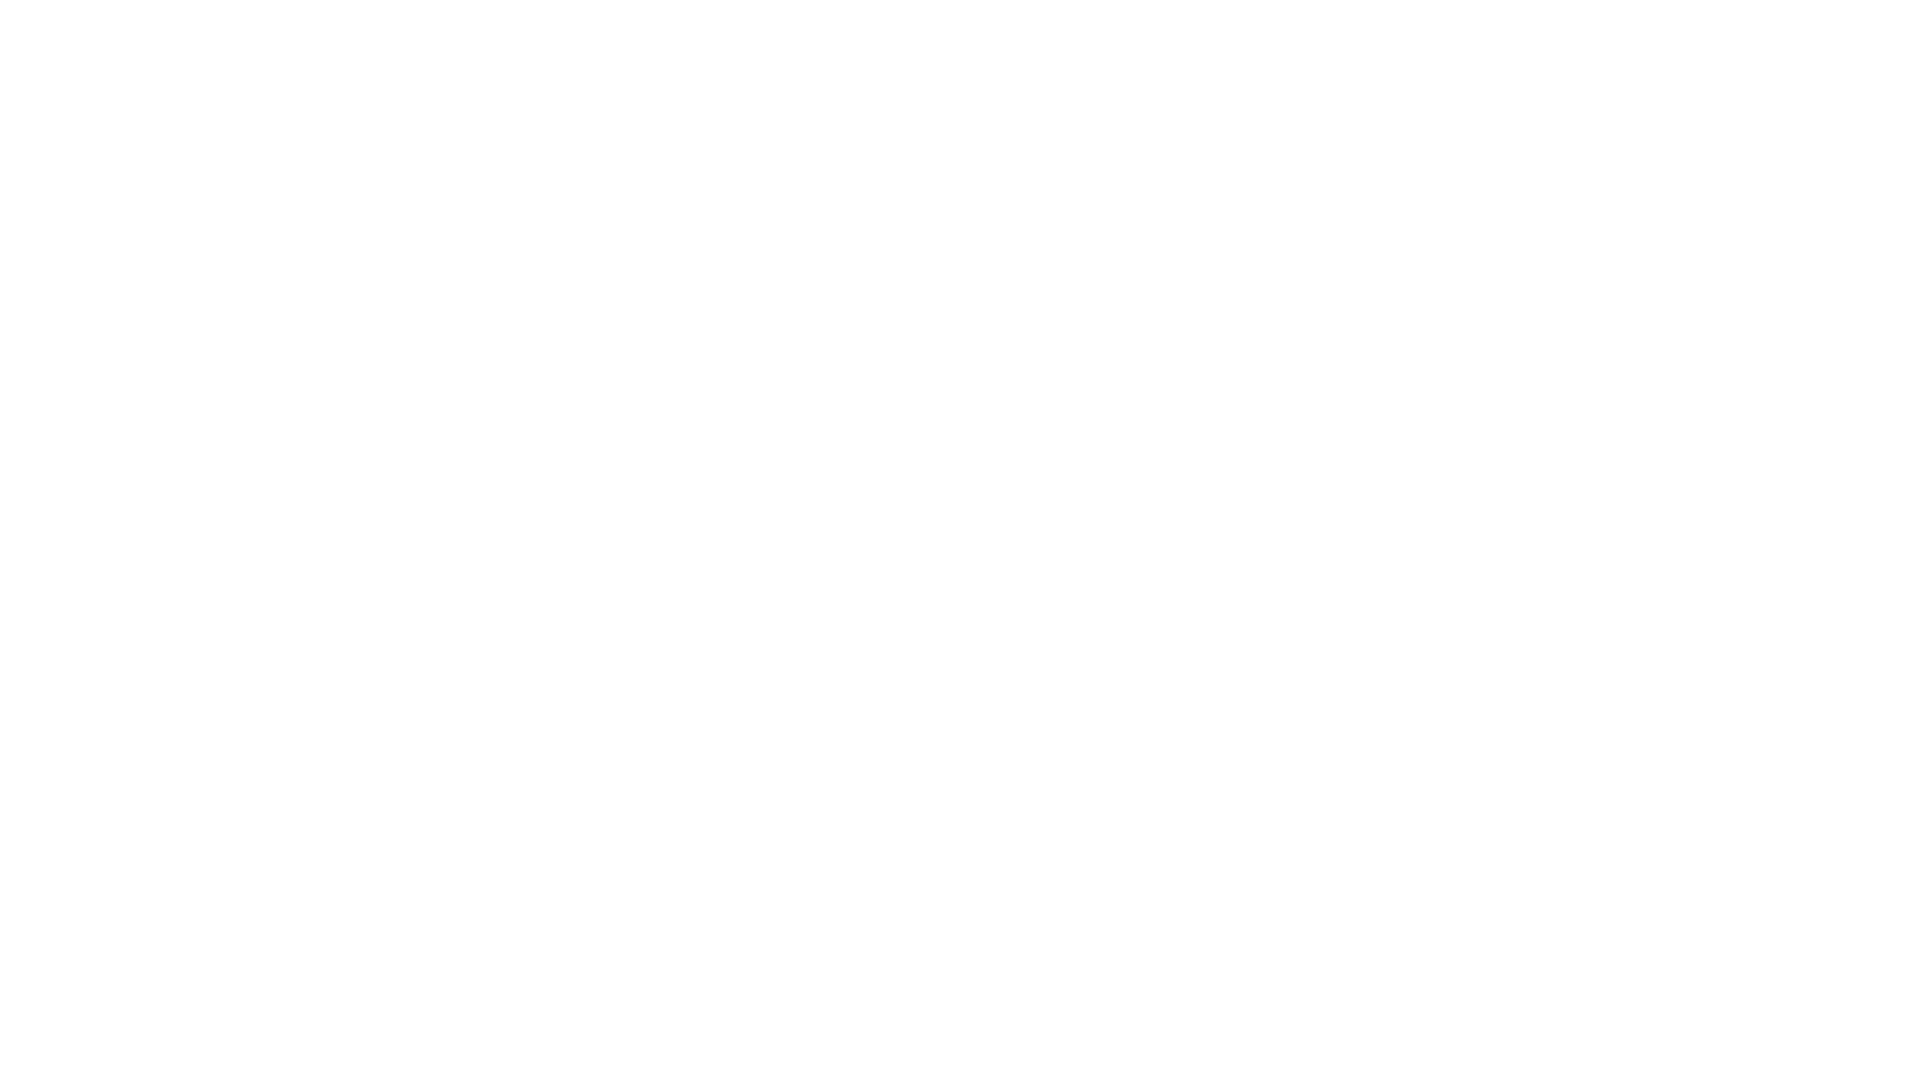